Automates filling out a Google Forms survey by selecting multiple choice answers for various questions about online learning preferences and submitting the form

Starting URL: https://docs.google.com/forms/d/e/1FAIpQLSeFVpqyDiL55qNbB01Iu690YhZAFYrmTQvihDmcFqWssuZeIw/viewform?usp=header

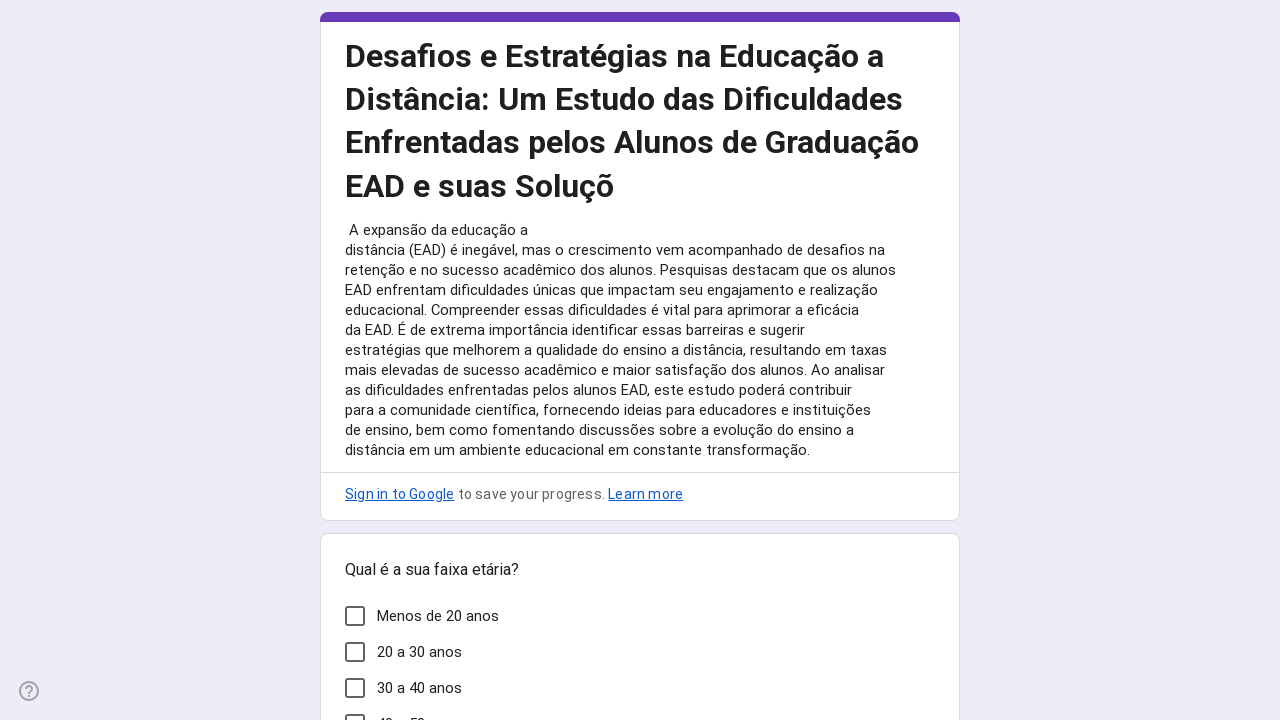

Clicked 'Menos de 20 anos' option (iteration 1/15) at (420, 652) on xpath=//*[@id="mG61Hd"]/div[2]/div/div[2]/div[1]/div/div/div[2]/div[1]/div[2]/la
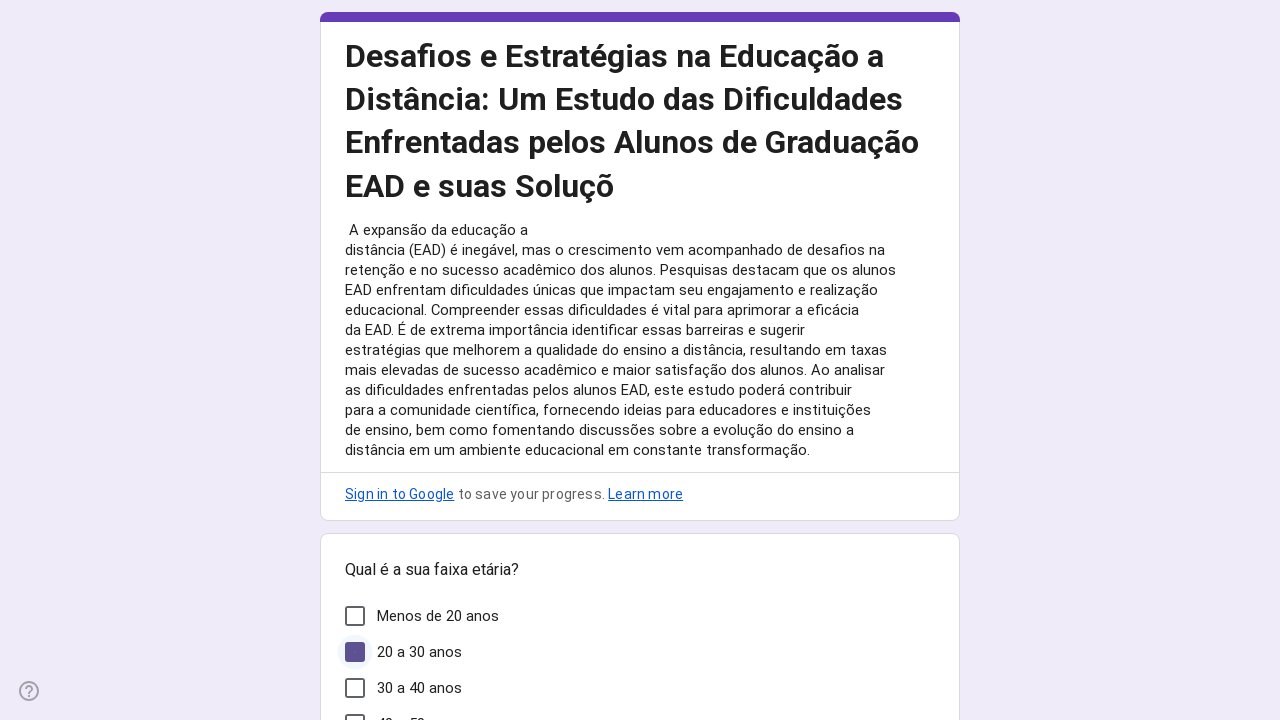

Waited 100ms before next click
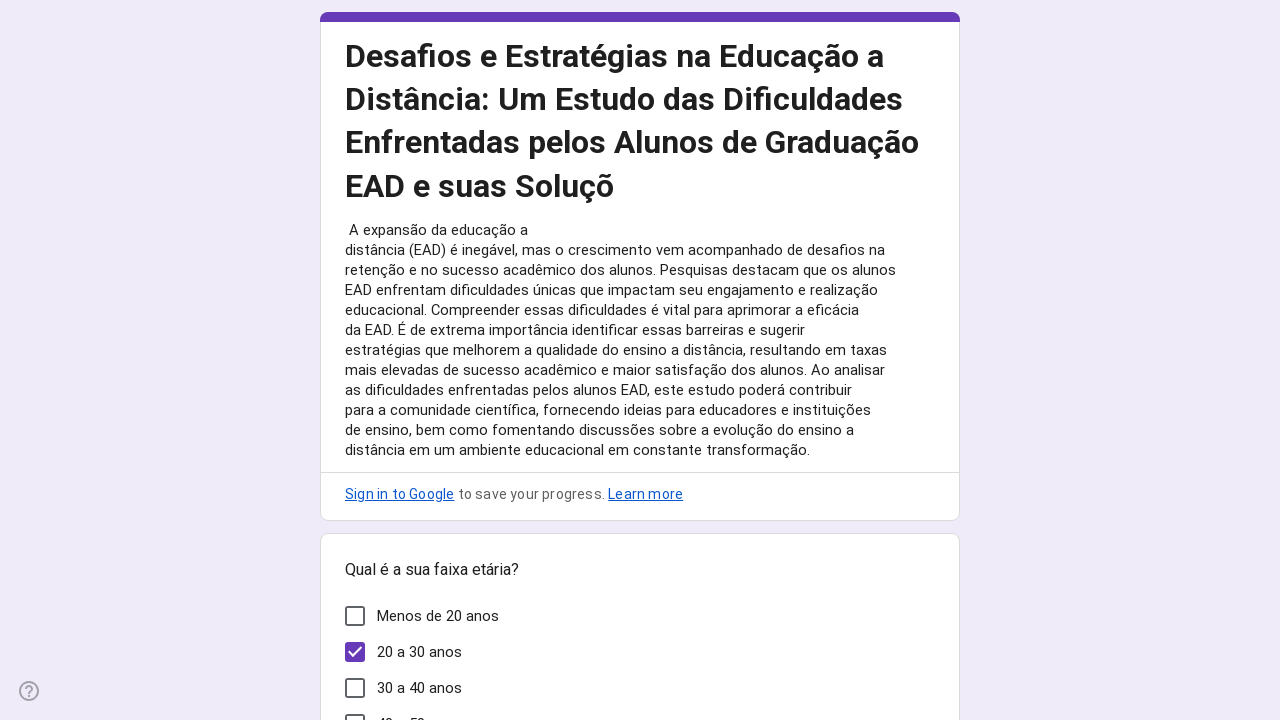

Clicked 'Menos de 20 anos' option (iteration 2/15) at (420, 652) on xpath=//*[@id="mG61Hd"]/div[2]/div/div[2]/div[1]/div/div/div[2]/div[1]/div[2]/la
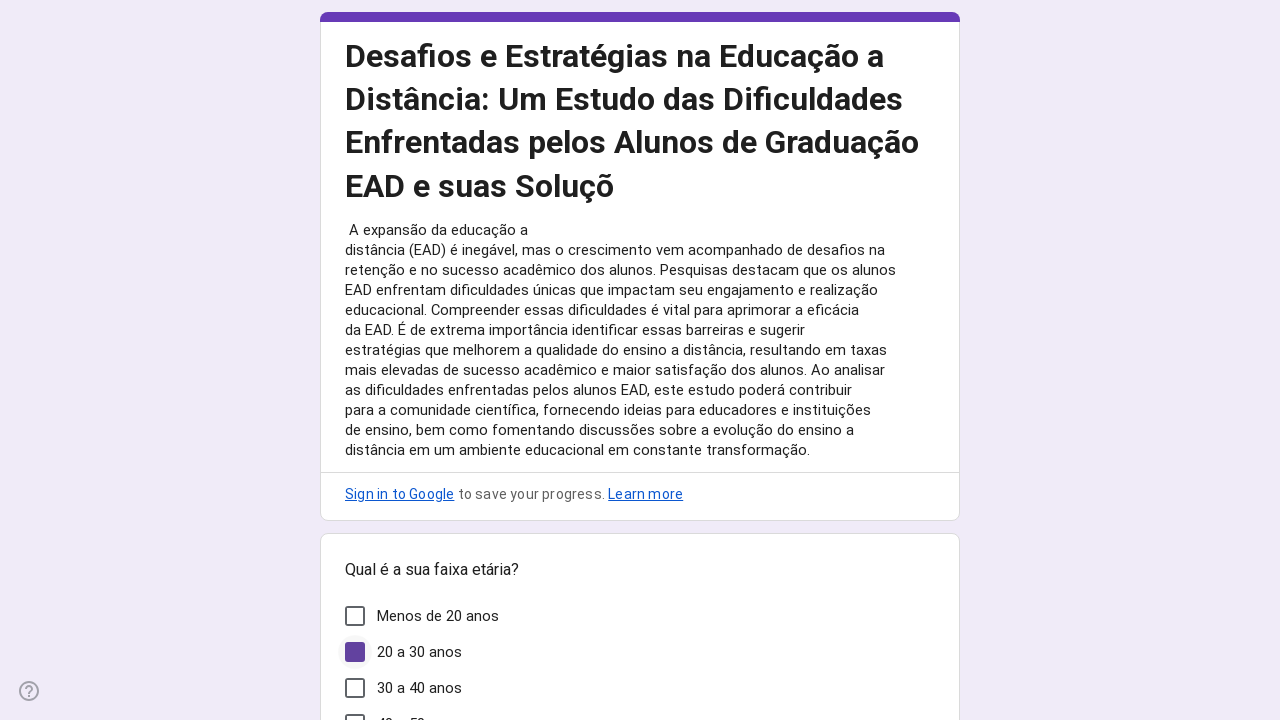

Waited 100ms before next click
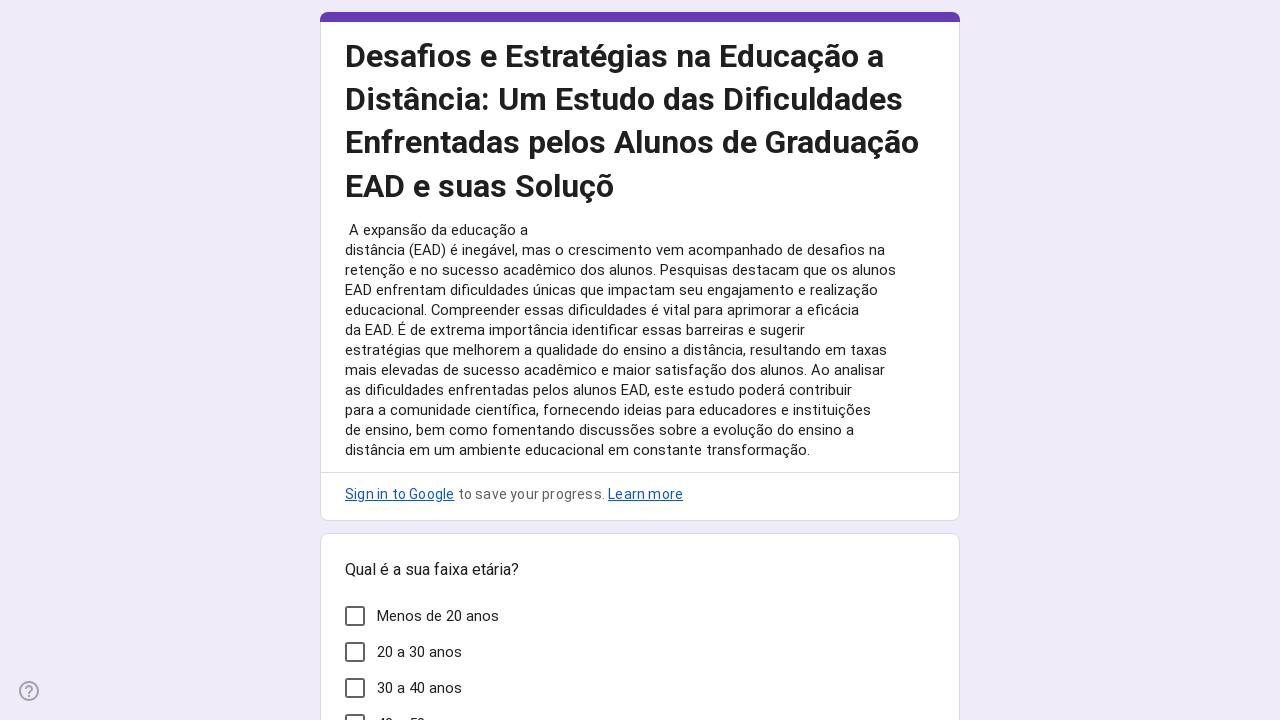

Clicked 'Menos de 20 anos' option (iteration 3/15) at (420, 652) on xpath=//*[@id="mG61Hd"]/div[2]/div/div[2]/div[1]/div/div/div[2]/div[1]/div[2]/la
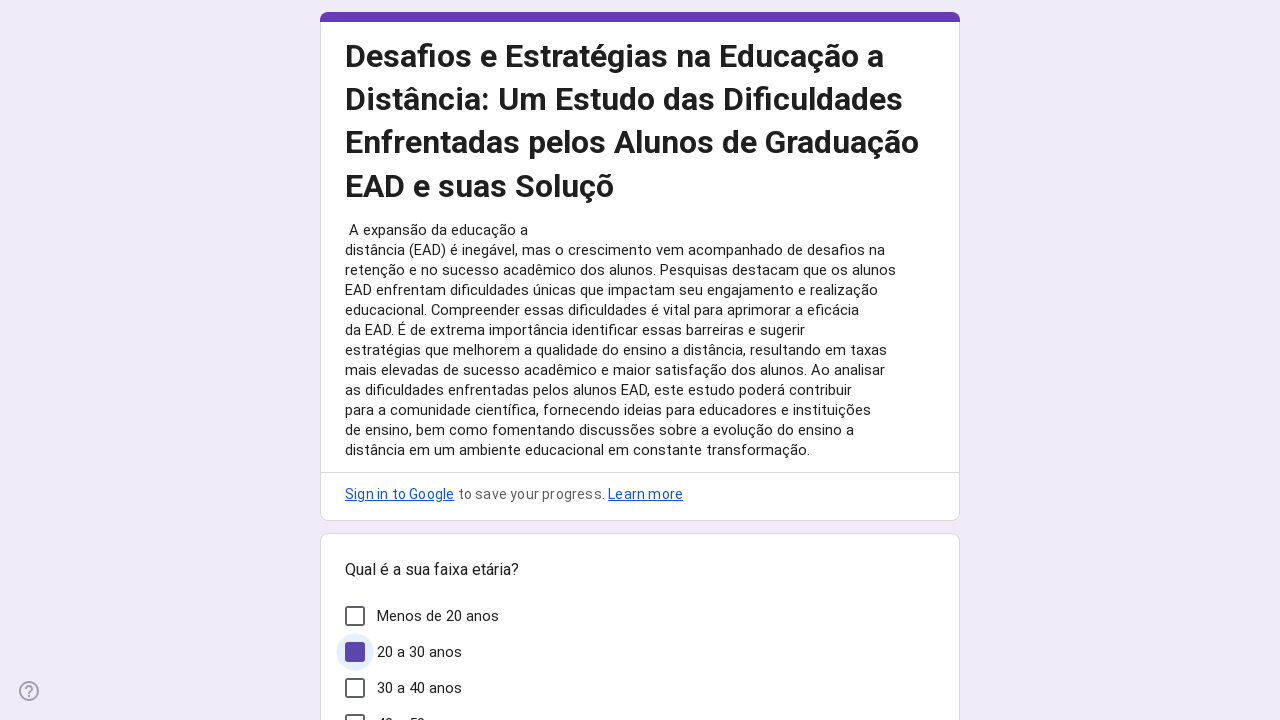

Waited 100ms before next click
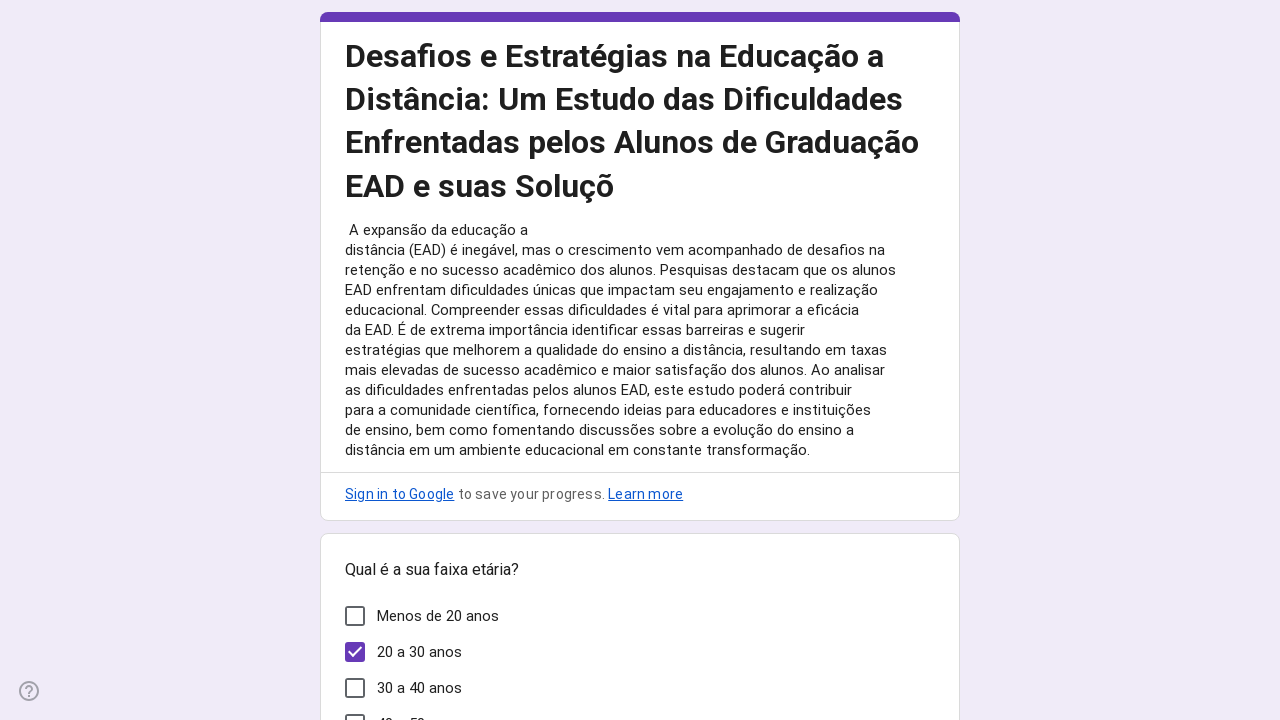

Clicked 'Menos de 20 anos' option (iteration 4/15) at (420, 652) on xpath=//*[@id="mG61Hd"]/div[2]/div/div[2]/div[1]/div/div/div[2]/div[1]/div[2]/la
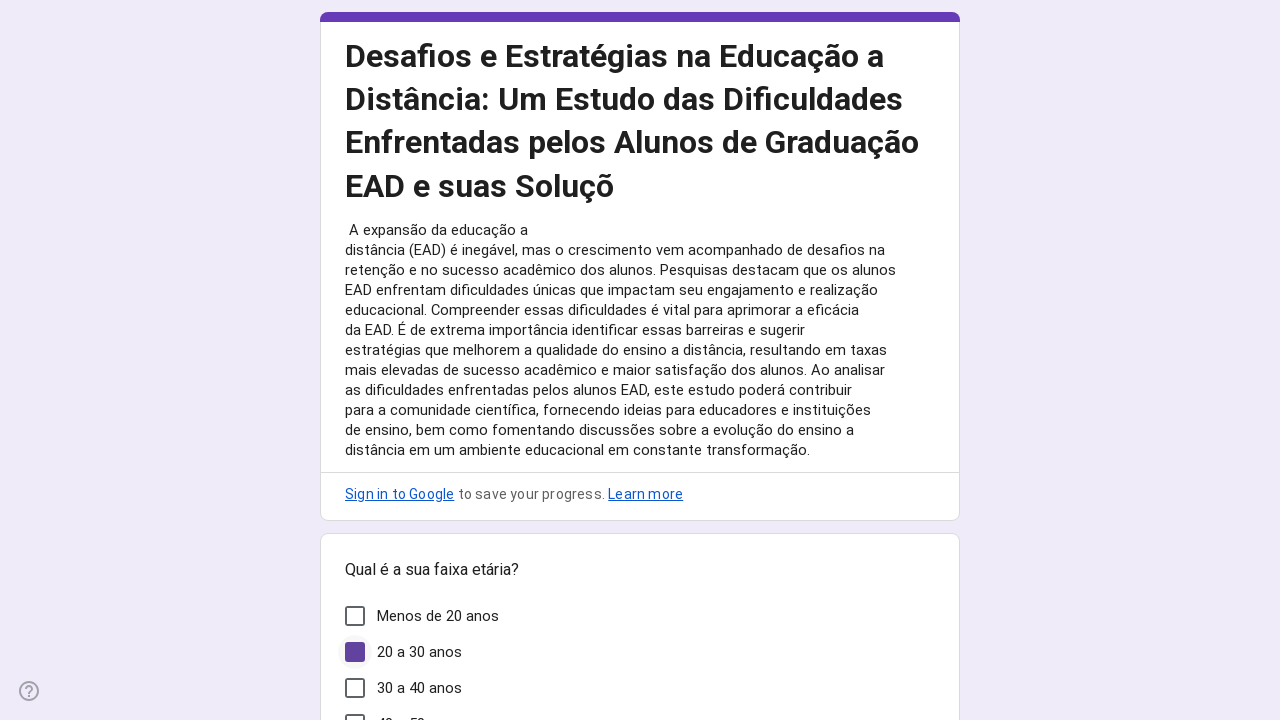

Waited 100ms before next click
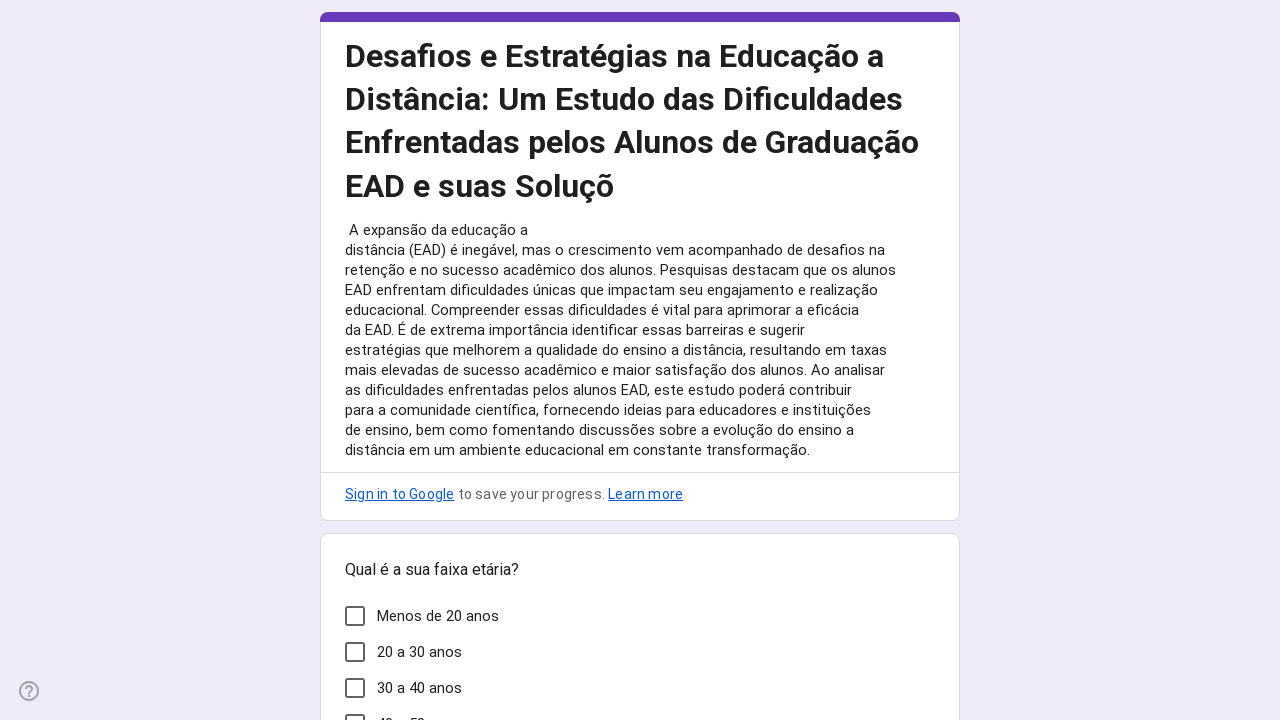

Clicked 'Menos de 20 anos' option (iteration 5/15) at (420, 652) on xpath=//*[@id="mG61Hd"]/div[2]/div/div[2]/div[1]/div/div/div[2]/div[1]/div[2]/la
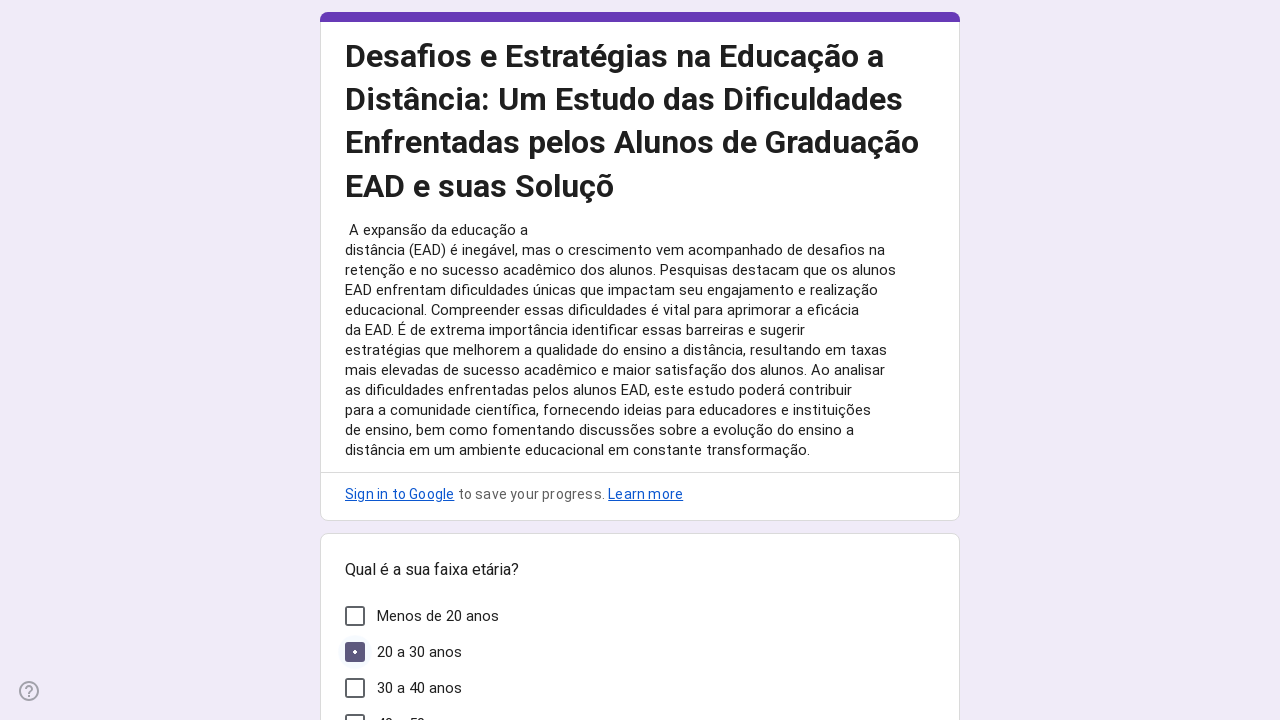

Waited 100ms before next click
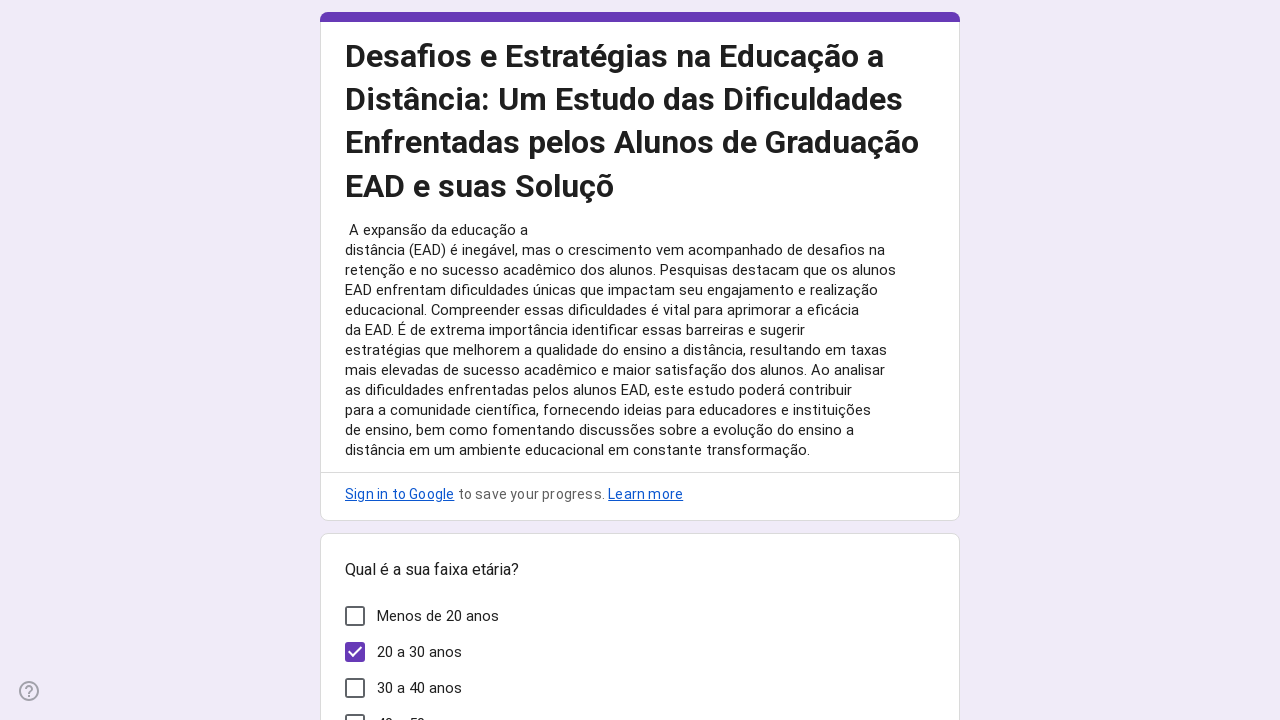

Clicked 'Menos de 20 anos' option (iteration 6/15) at (420, 652) on xpath=//*[@id="mG61Hd"]/div[2]/div/div[2]/div[1]/div/div/div[2]/div[1]/div[2]/la
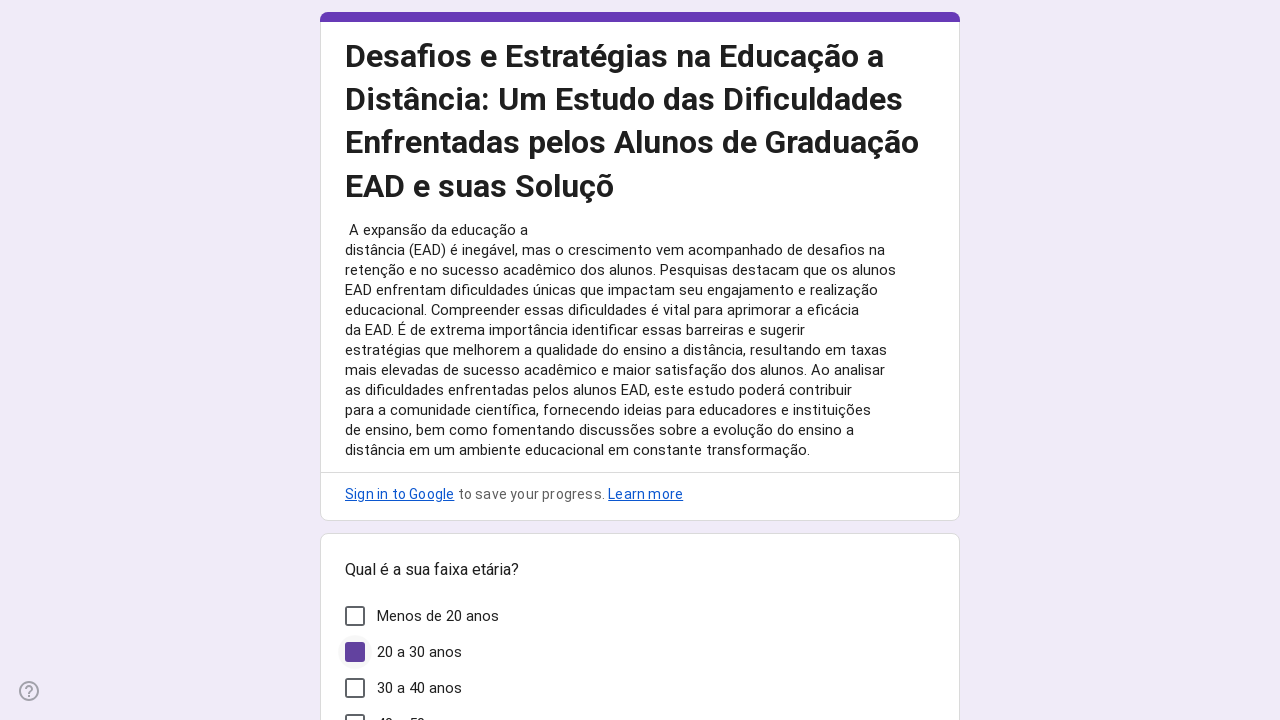

Waited 100ms before next click
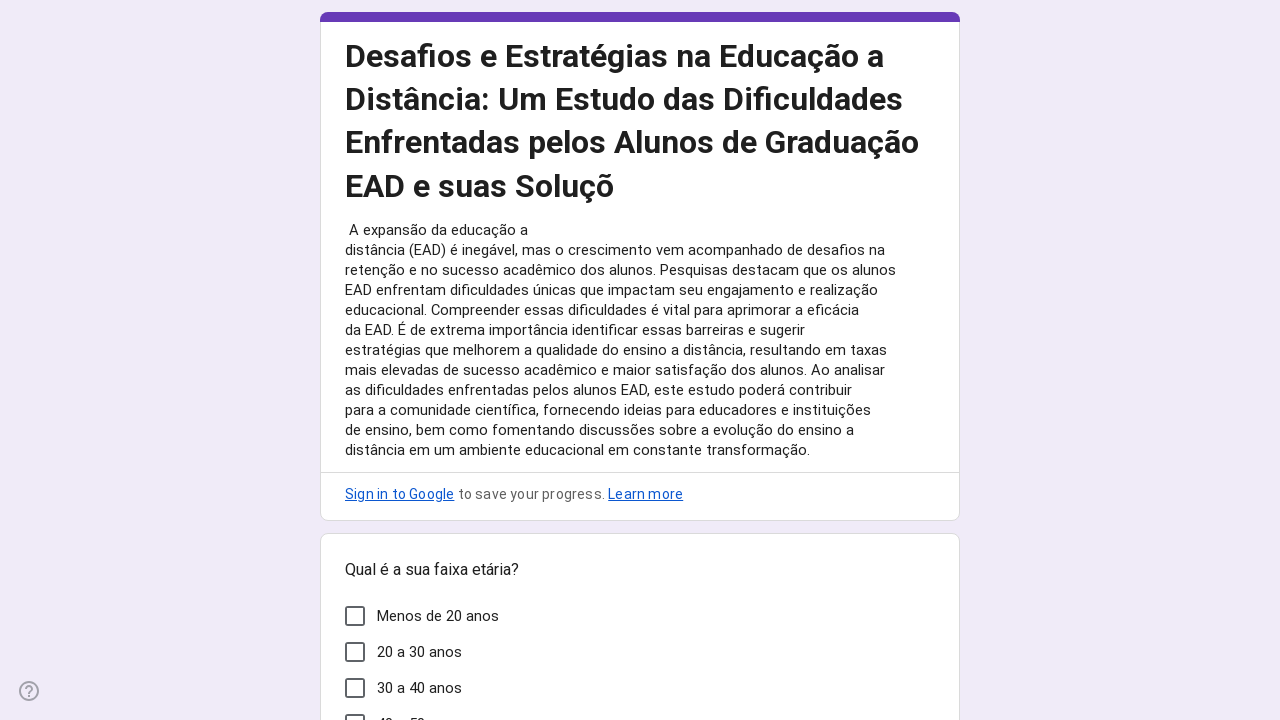

Clicked 'Menos de 20 anos' option (iteration 7/15) at (420, 652) on xpath=//*[@id="mG61Hd"]/div[2]/div/div[2]/div[1]/div/div/div[2]/div[1]/div[2]/la
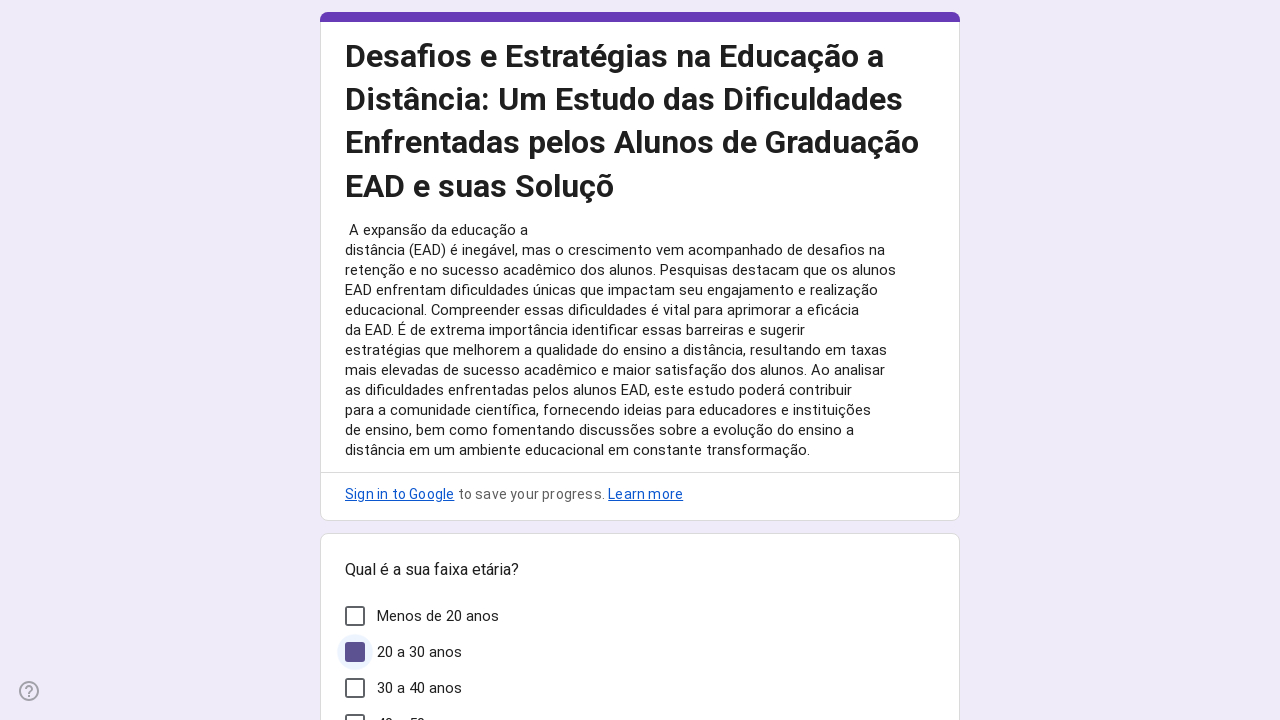

Waited 100ms before next click
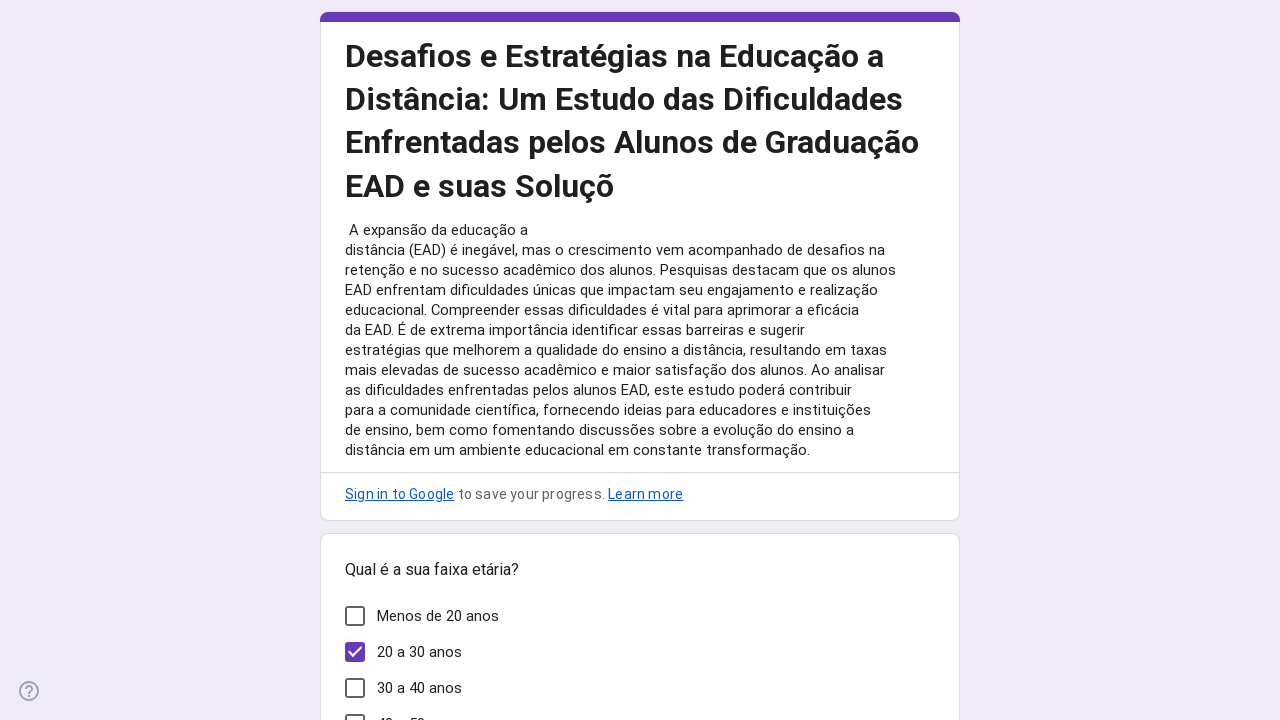

Clicked 'Menos de 20 anos' option (iteration 8/15) at (420, 652) on xpath=//*[@id="mG61Hd"]/div[2]/div/div[2]/div[1]/div/div/div[2]/div[1]/div[2]/la
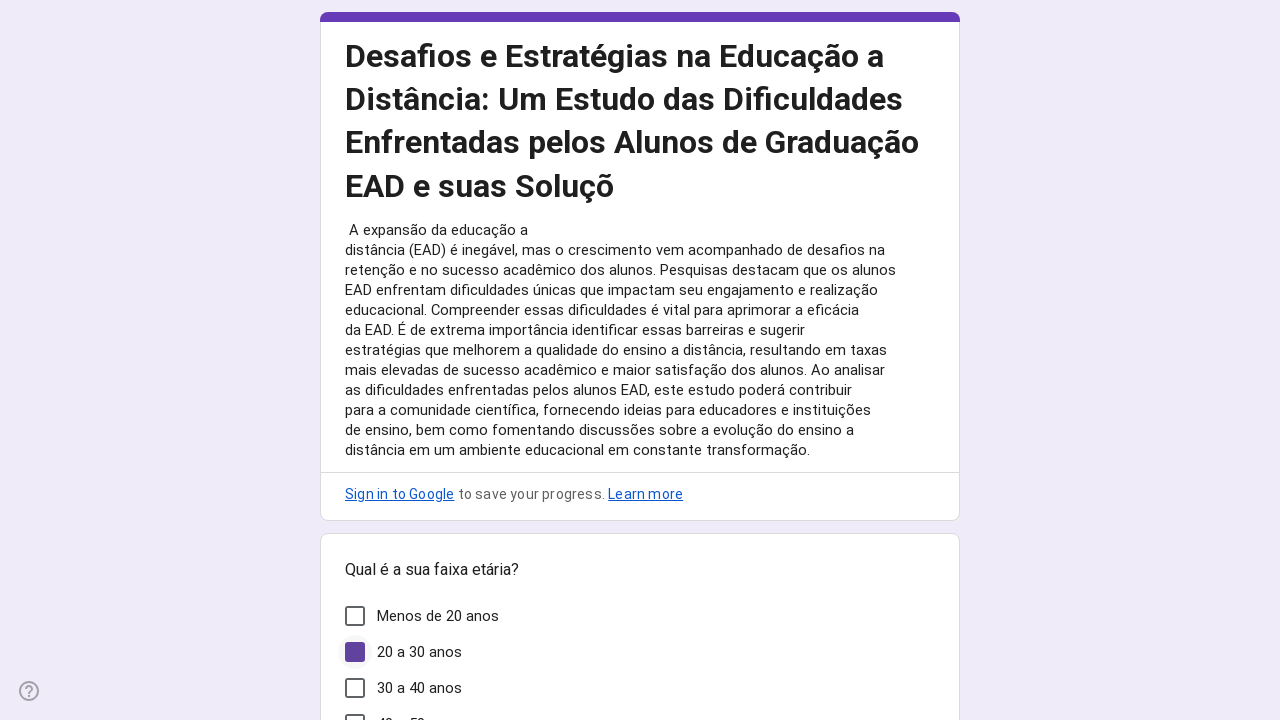

Waited 100ms before next click
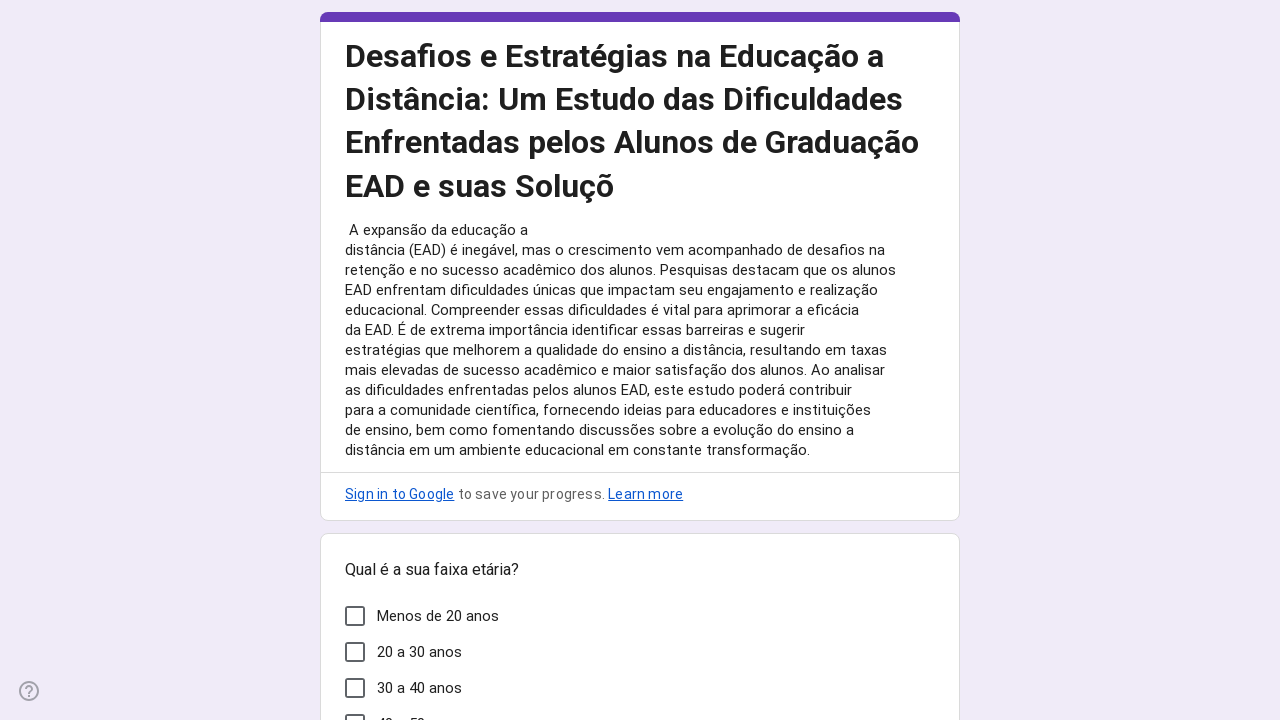

Clicked 'Menos de 20 anos' option (iteration 9/15) at (420, 652) on xpath=//*[@id="mG61Hd"]/div[2]/div/div[2]/div[1]/div/div/div[2]/div[1]/div[2]/la
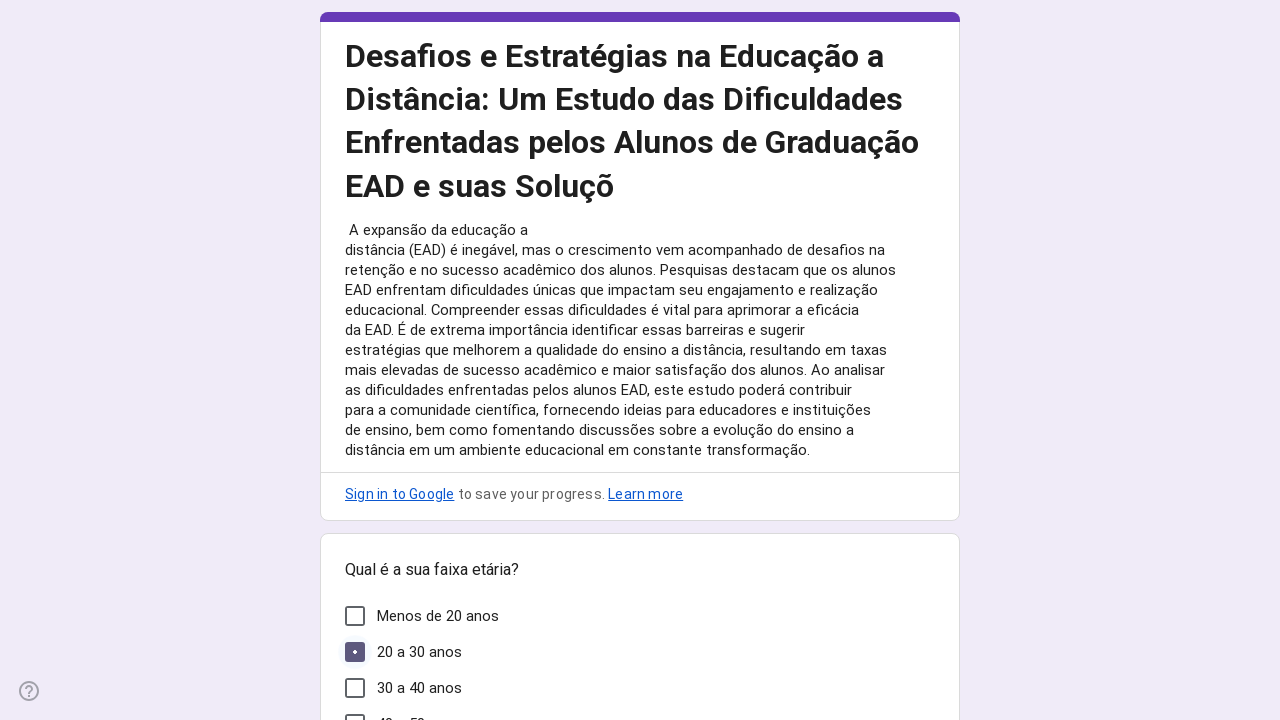

Waited 100ms before next click
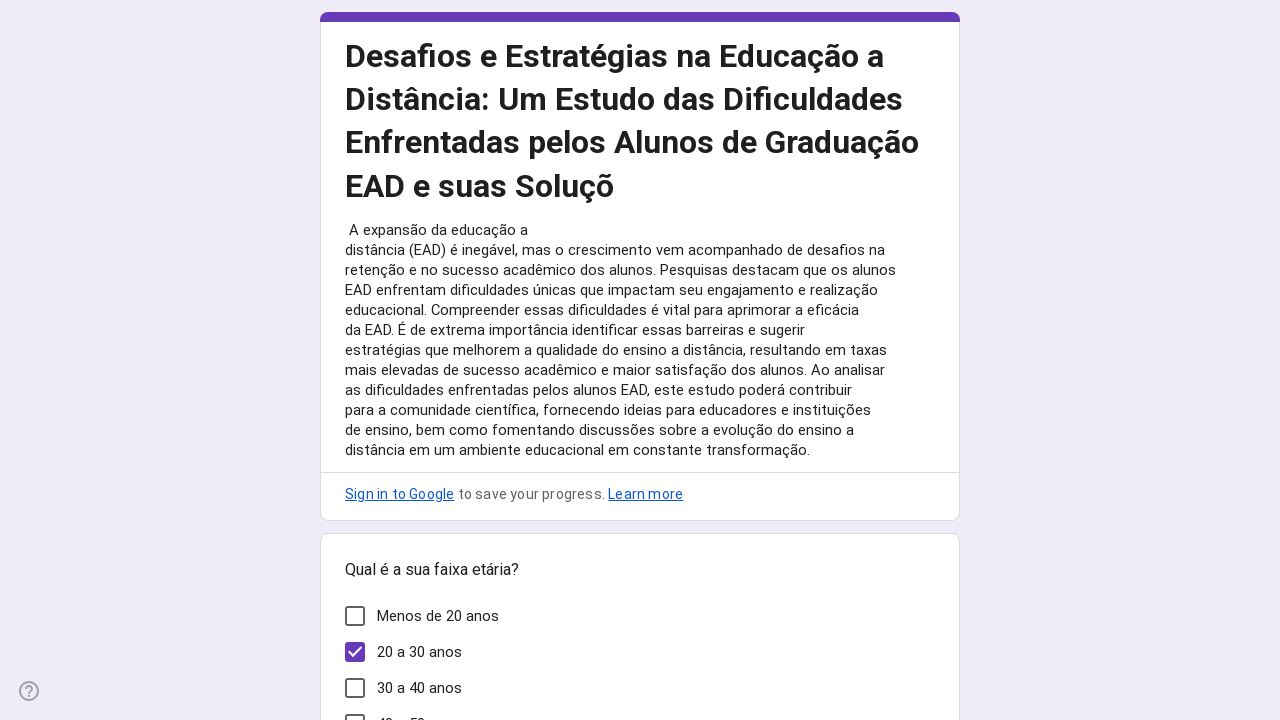

Clicked 'Menos de 20 anos' option (iteration 10/15) at (420, 652) on xpath=//*[@id="mG61Hd"]/div[2]/div/div[2]/div[1]/div/div/div[2]/div[1]/div[2]/la
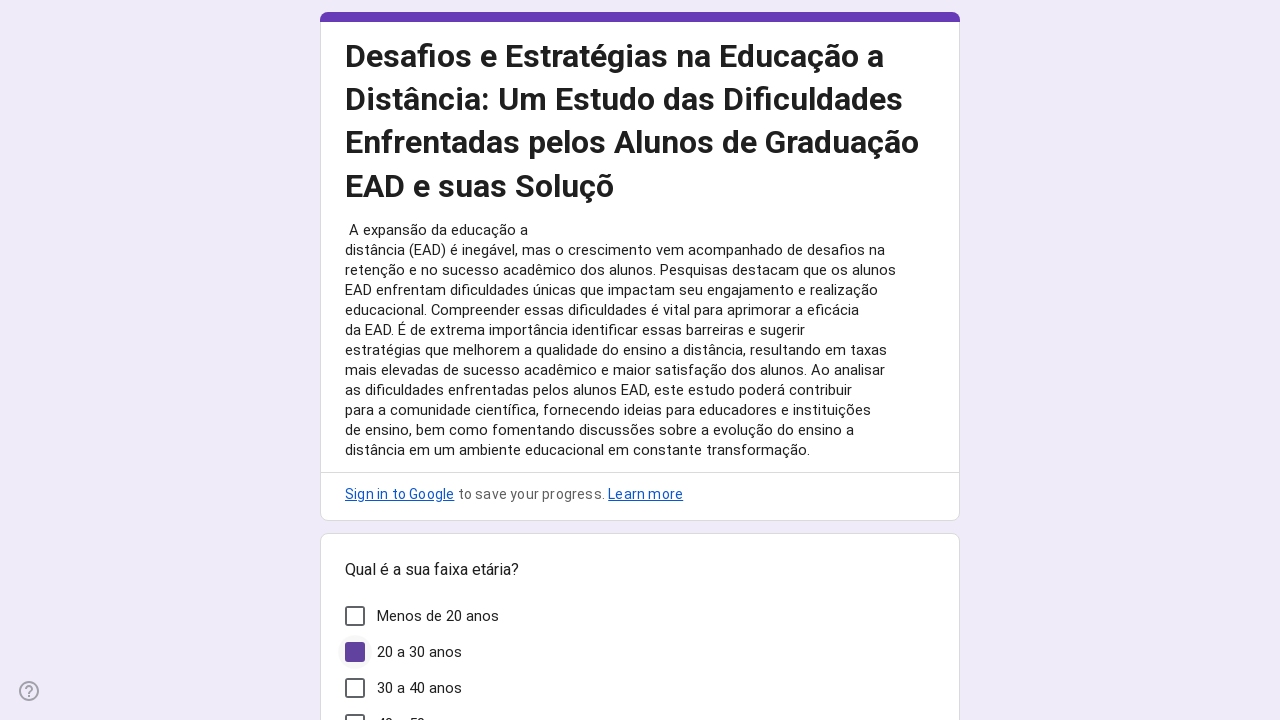

Waited 100ms before next click
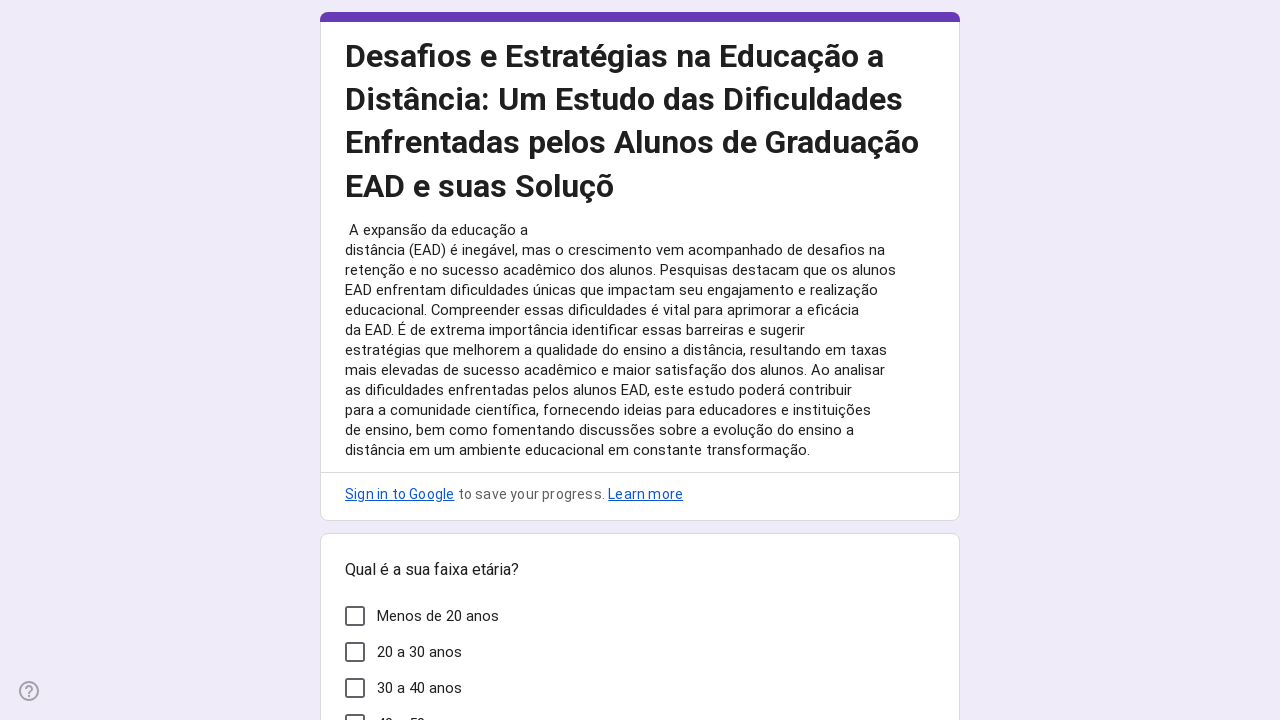

Clicked 'Menos de 20 anos' option (iteration 11/15) at (420, 652) on xpath=//*[@id="mG61Hd"]/div[2]/div/div[2]/div[1]/div/div/div[2]/div[1]/div[2]/la
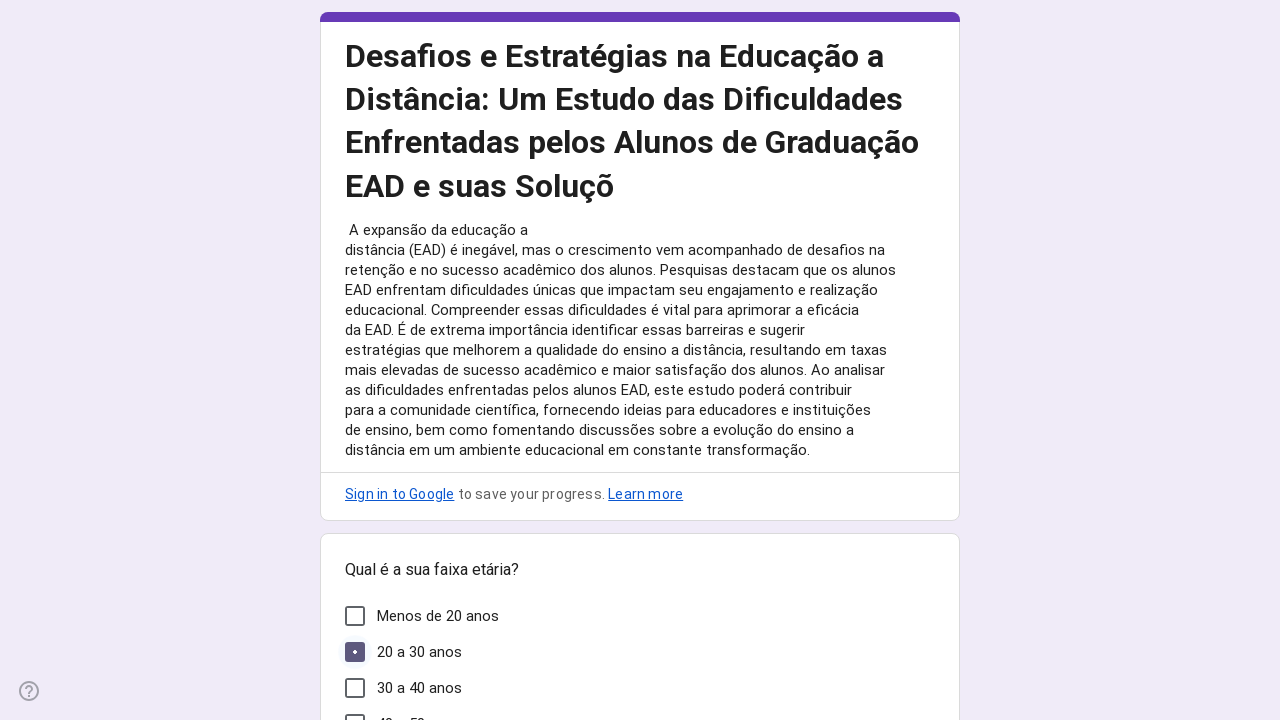

Waited 100ms before next click
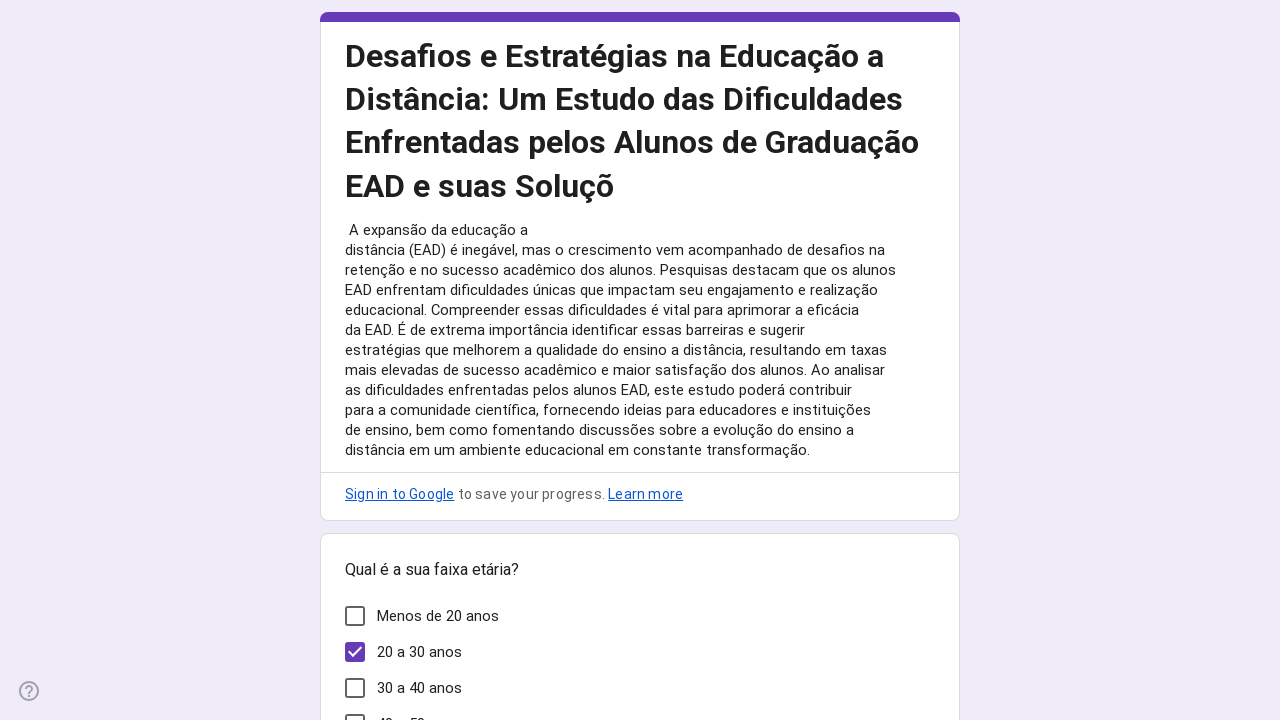

Clicked 'Menos de 20 anos' option (iteration 12/15) at (420, 652) on xpath=//*[@id="mG61Hd"]/div[2]/div/div[2]/div[1]/div/div/div[2]/div[1]/div[2]/la
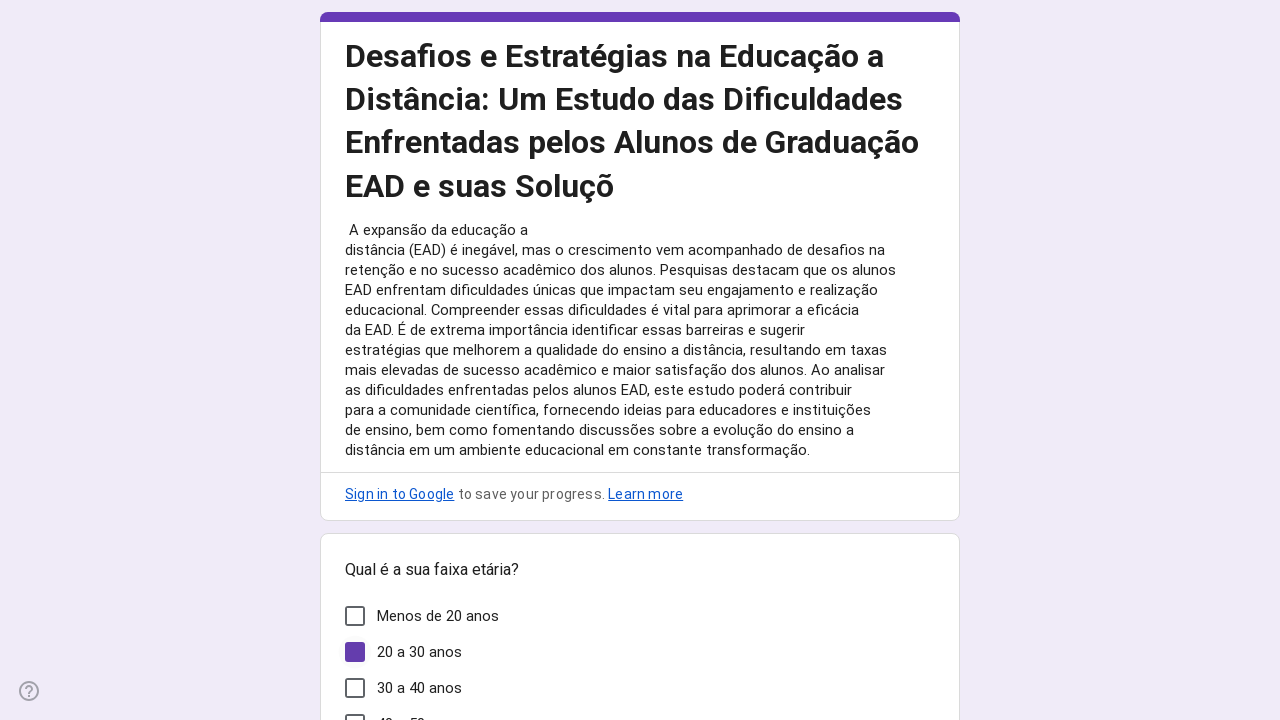

Waited 100ms before next click
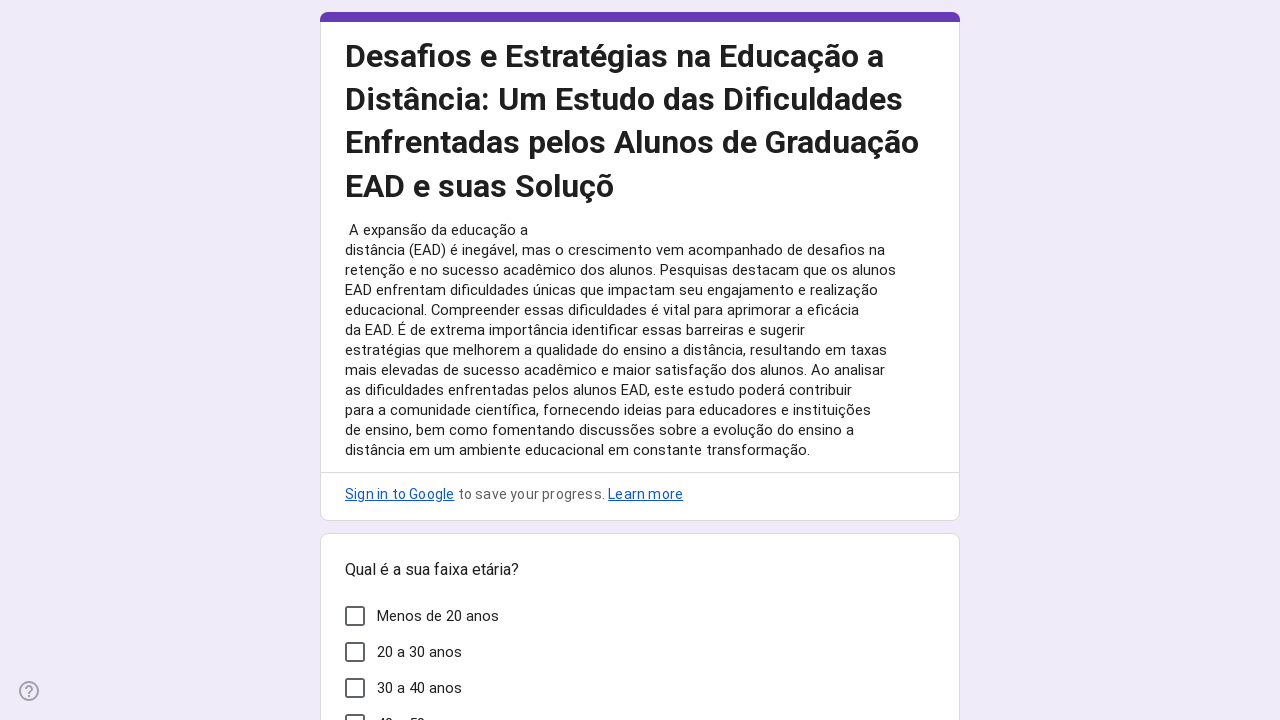

Clicked 'Menos de 20 anos' option (iteration 13/15) at (420, 652) on xpath=//*[@id="mG61Hd"]/div[2]/div/div[2]/div[1]/div/div/div[2]/div[1]/div[2]/la
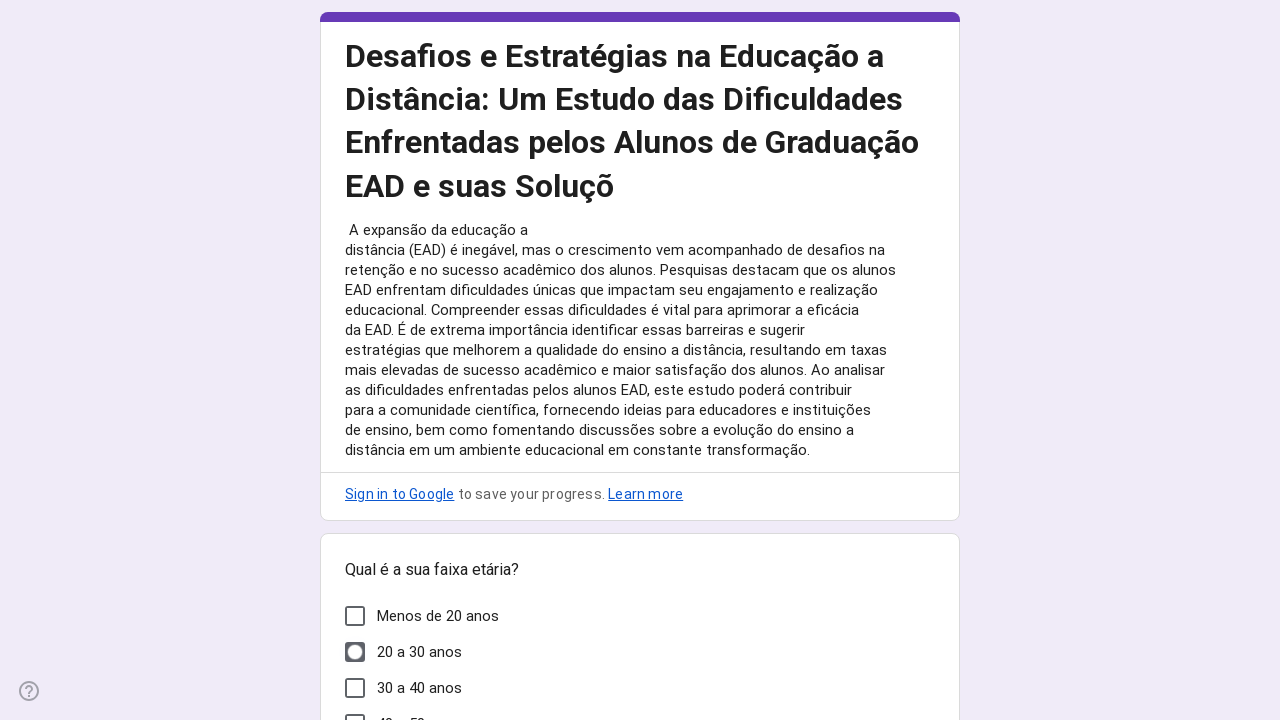

Waited 100ms before next click
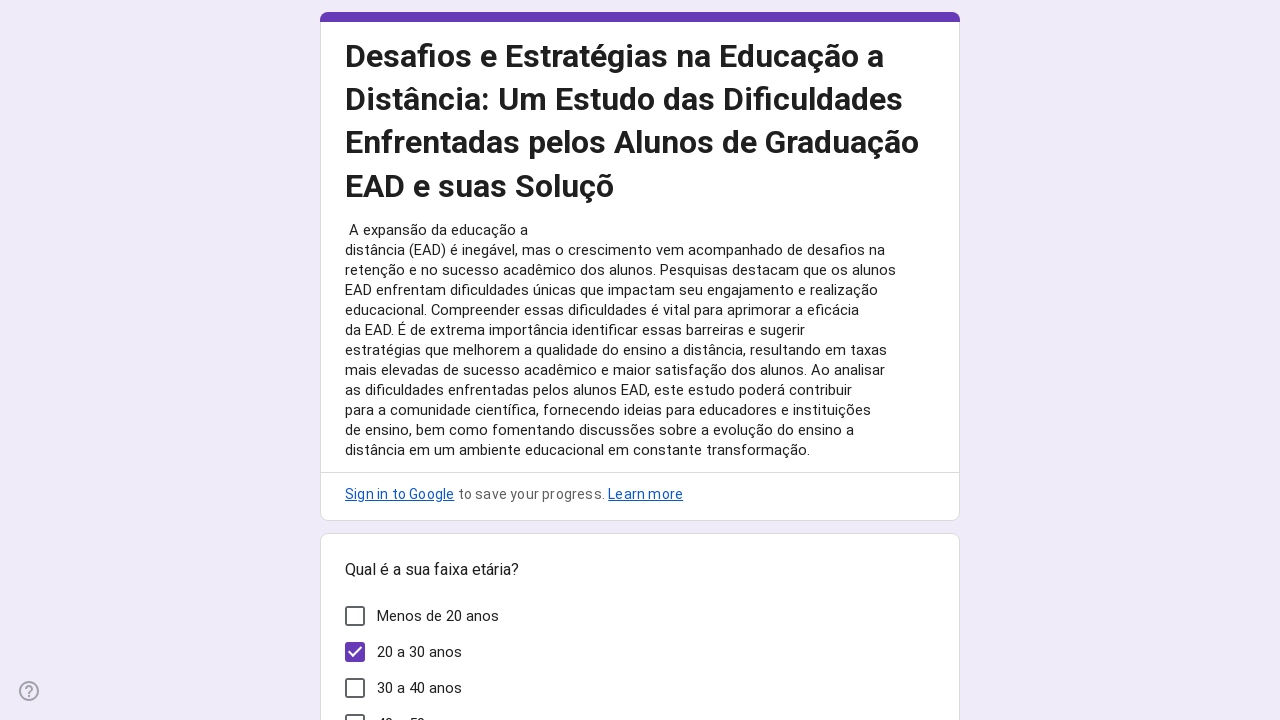

Clicked 'Menos de 20 anos' option (iteration 14/15) at (420, 652) on xpath=//*[@id="mG61Hd"]/div[2]/div/div[2]/div[1]/div/div/div[2]/div[1]/div[2]/la
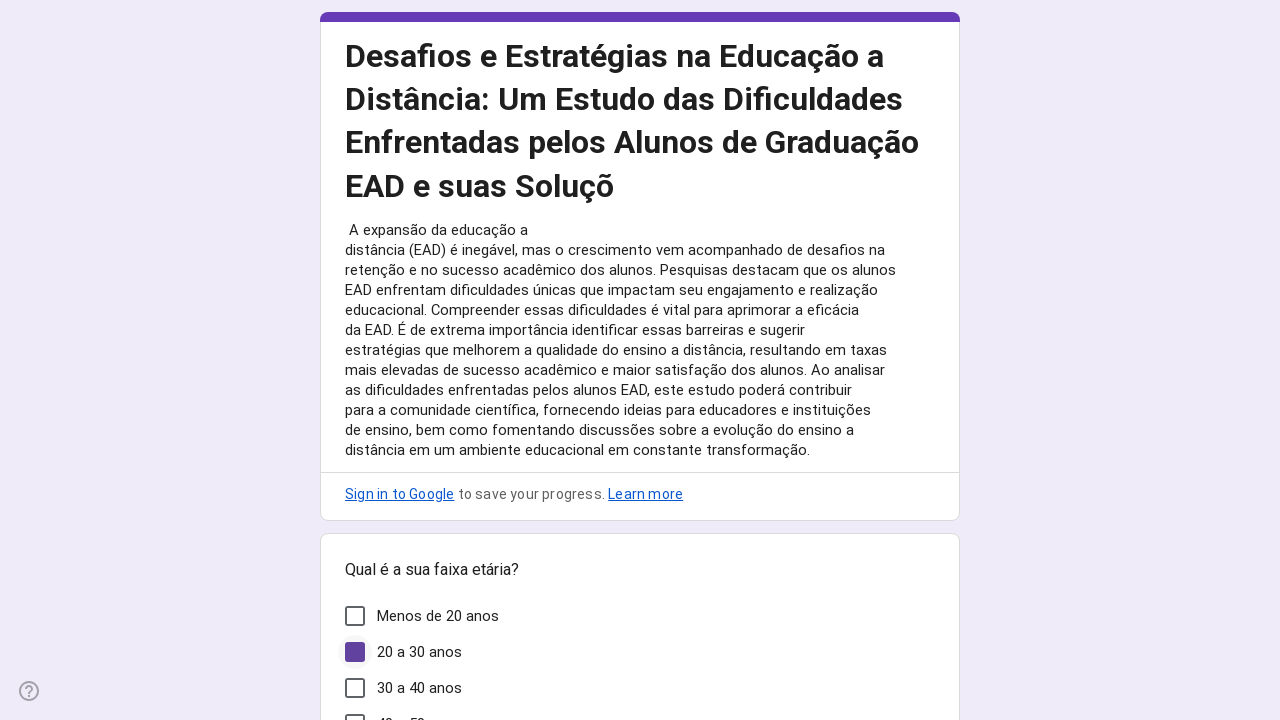

Waited 100ms before next click
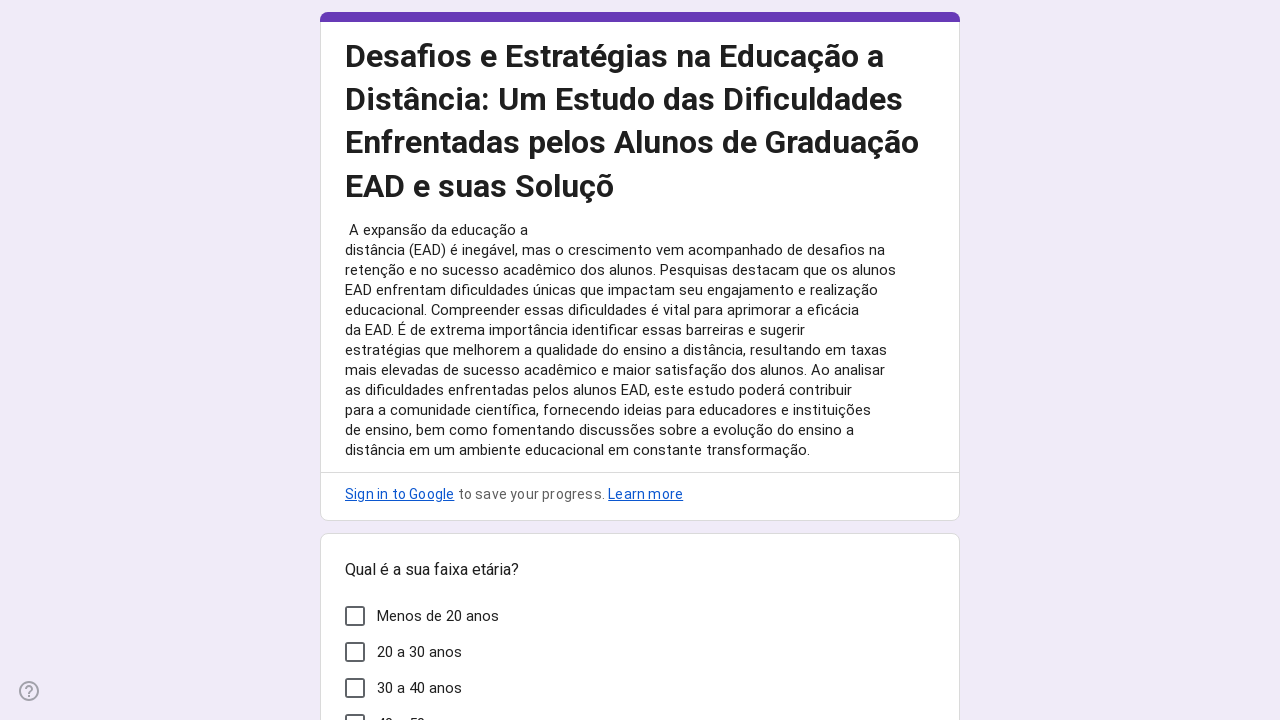

Clicked 'Menos de 20 anos' option (iteration 15/15) at (420, 652) on xpath=//*[@id="mG61Hd"]/div[2]/div/div[2]/div[1]/div/div/div[2]/div[1]/div[2]/la
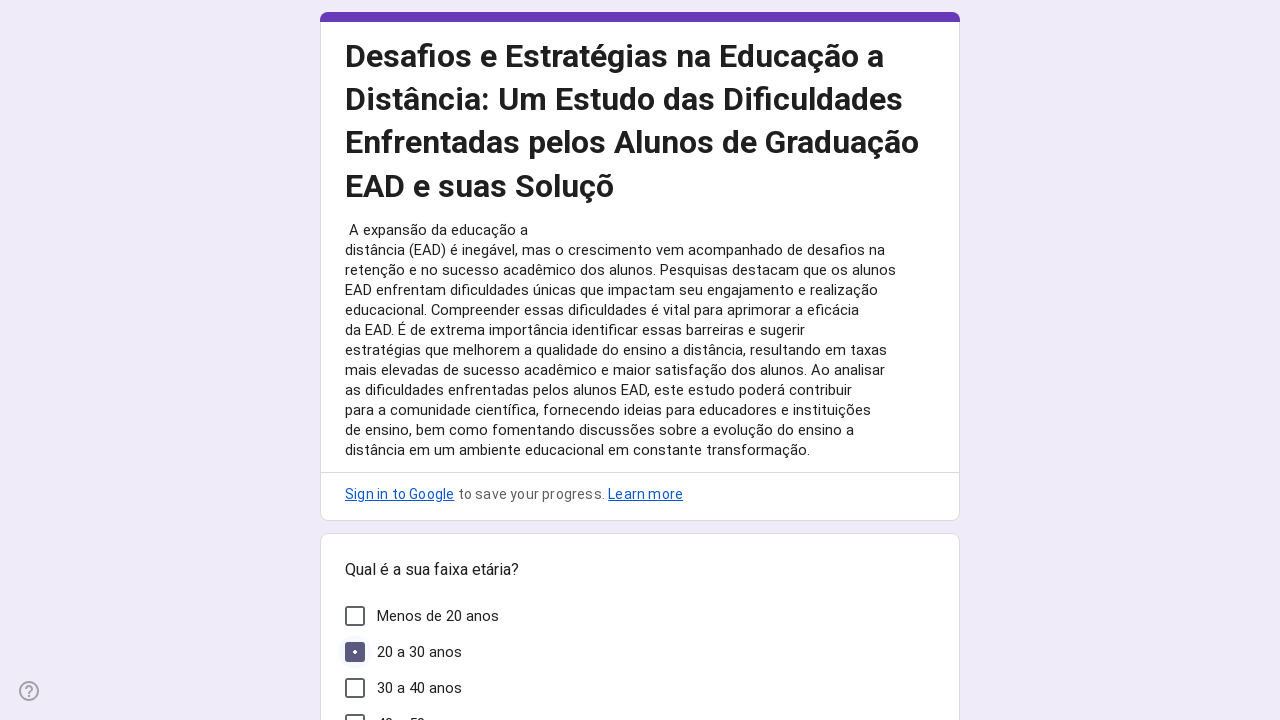

Waited 100ms before next click
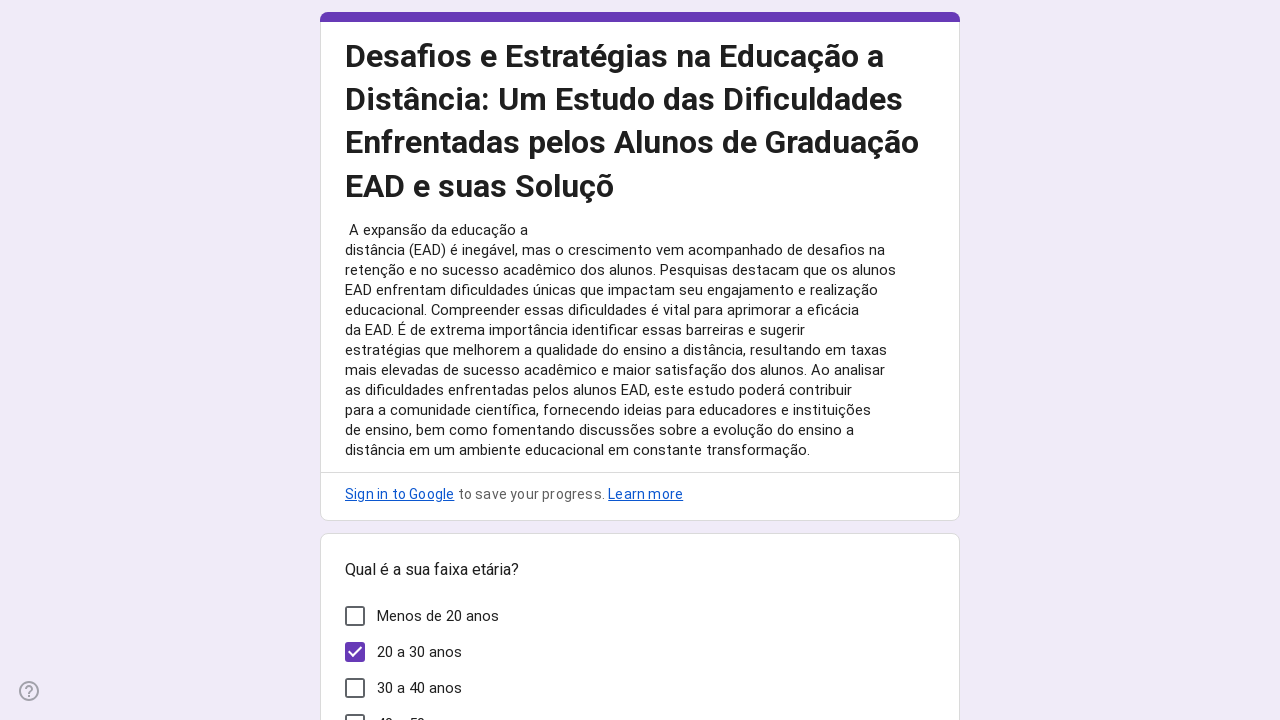

Clicked 'Flexibilidade de horário' (Schedule flexibility) at (452, 361) on xpath=//*[@id="mG61Hd"]/div[2]/div/div[2]/div[2]/div/div/div[2]/div[1]/div[1]/la
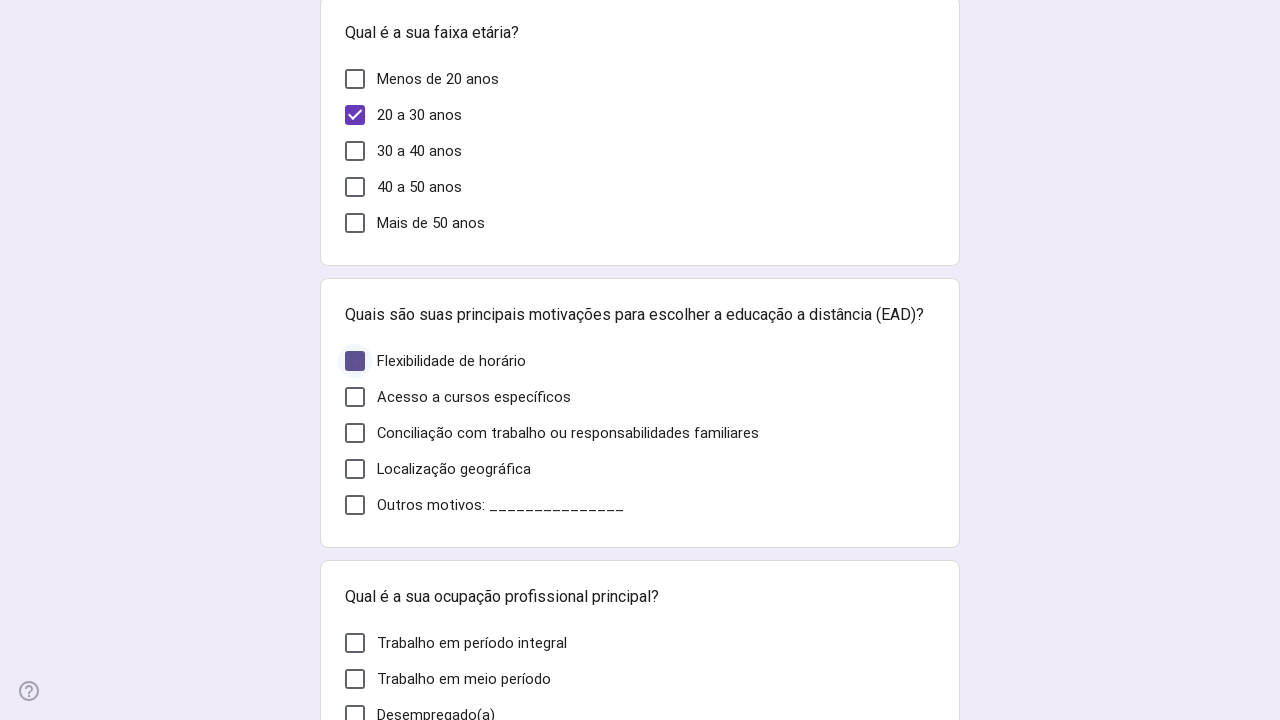

Clicked 'Trabalho em periodo integral' (Full-time work) at (472, 643) on xpath=//*[@id="mG61Hd"]/div[2]/div/div[2]/div[3]/div/div/div[2]/div[1]/div[1]/la
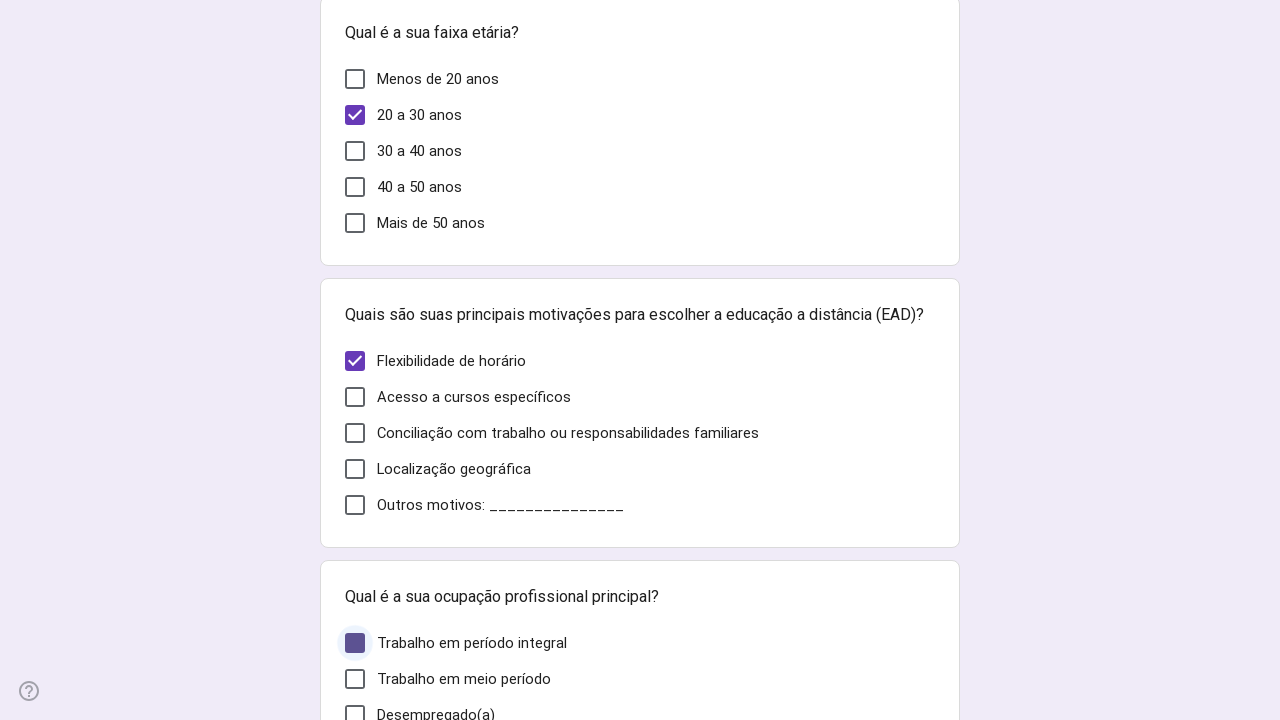

Clicked 'Sim' (Yes) for family commitments question at (390, 361) on xpath=//*[@id="mG61Hd"]/div[2]/div/div[2]/div[4]/div/div/div[2]/div[1]/div[1]/la
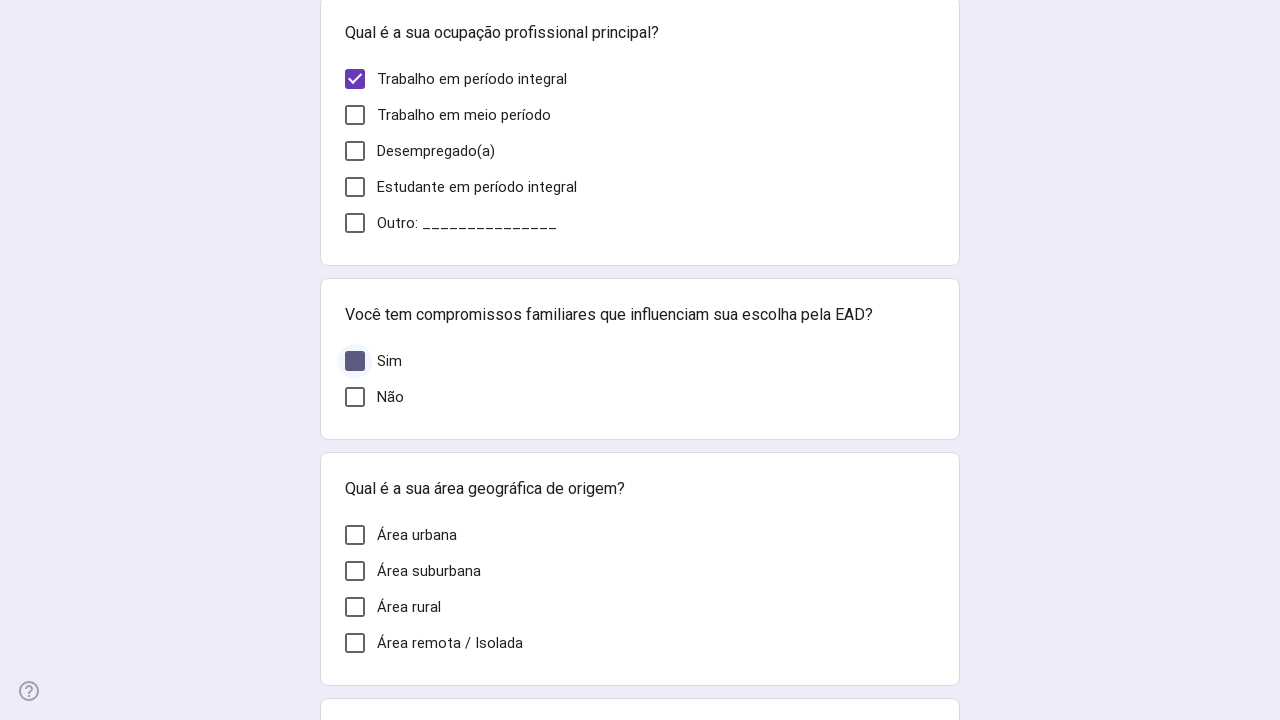

Clicked 'Área urbana' (Urban area) at (417, 535) on xpath=//*[@id="mG61Hd"]/div[2]/div/div[2]/div[5]/div/div/div[2]/div[1]/div[1]/la
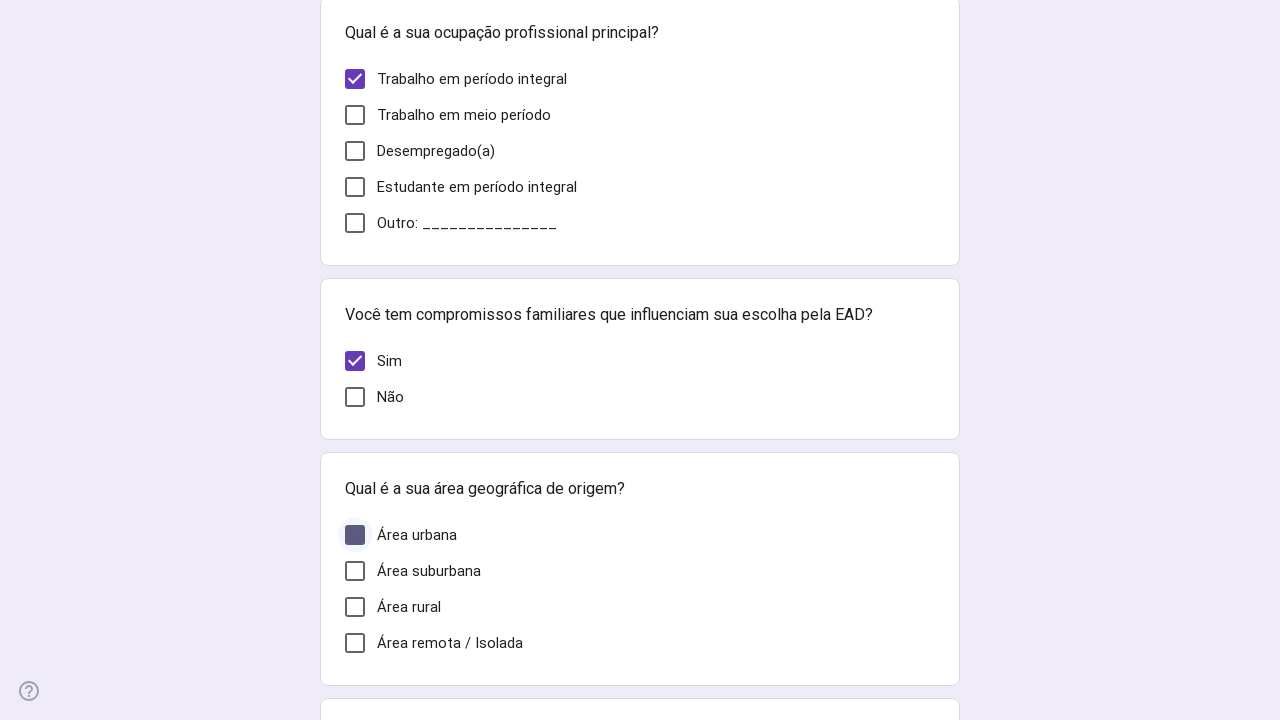

Clicked 'Participando de Foruns On Line' (Participating in online forums) at (474, 361) on xpath=//*[@id="mG61Hd"]/div[2]/div/div[2]/div[6]/div/div/div[2]/div[1]/div[1]/la
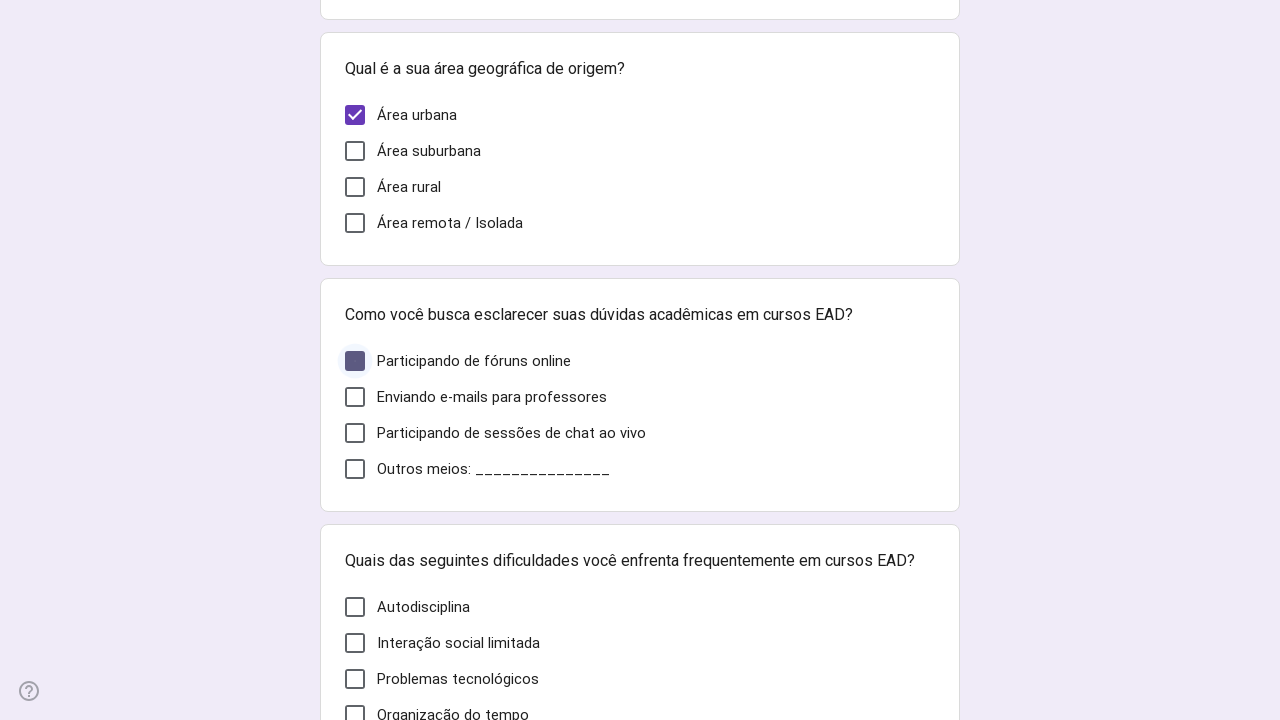

Clicked 'Autodisciplina' (Self-discipline) for question 7 at (424, 607) on xpath=//*[@id="mG61Hd"]/div[2]/div/div[2]/div[7]/div/div/div[2]/div[1]/div[1]/la
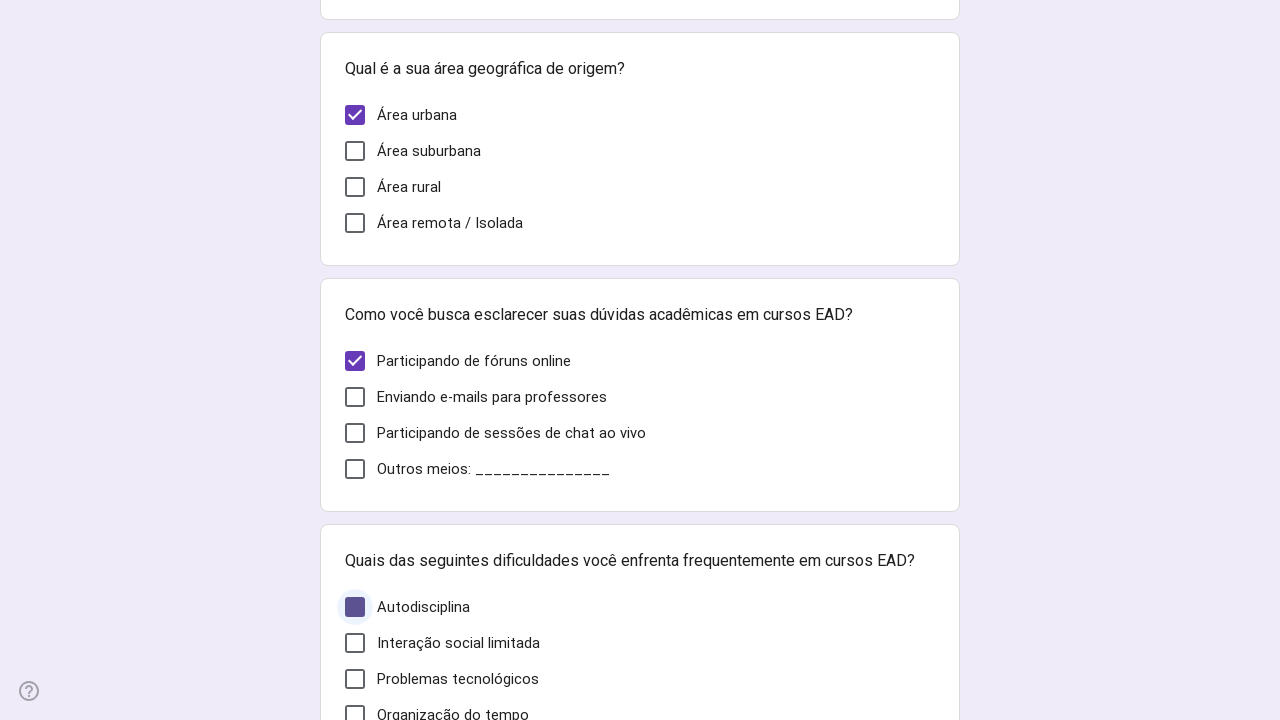

Clicked 'Autodisciplina' (Self-discipline) for question 8 at (424, 361) on xpath=//*[@id="mG61Hd"]/div[2]/div/div[2]/div[8]/div/div/div[2]/div[1]/div[1]/la
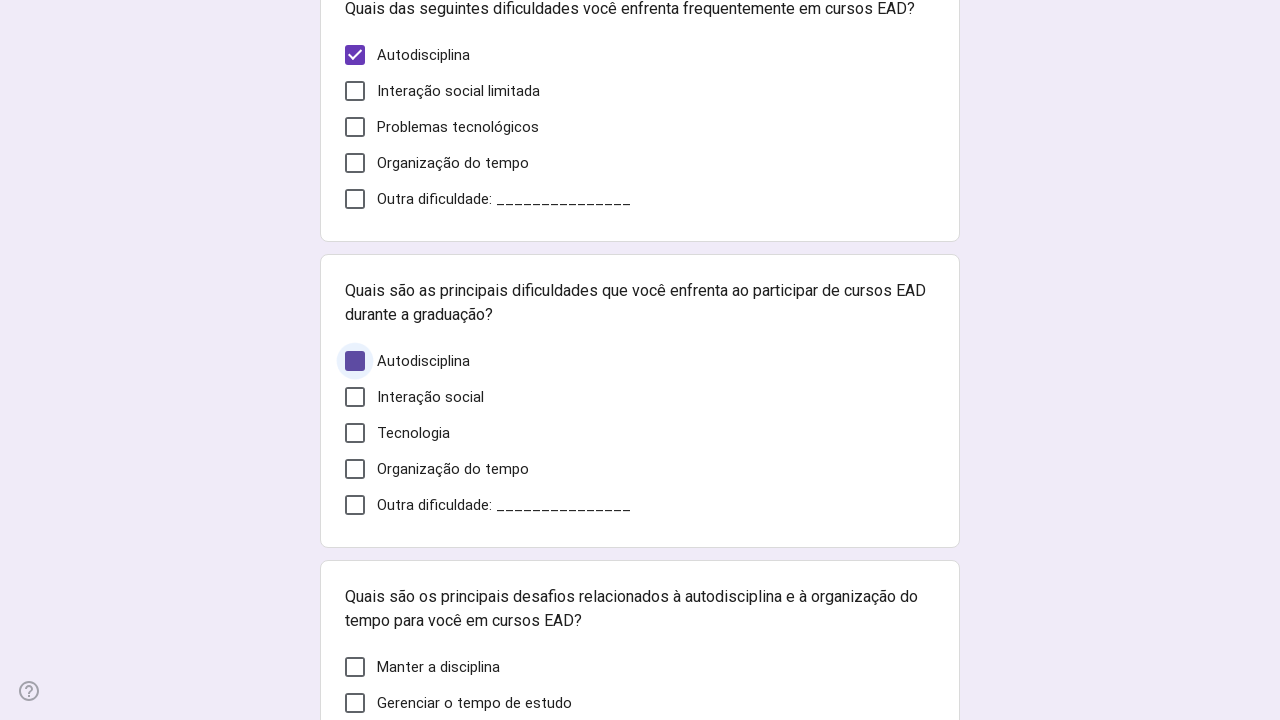

Clicked 'Manter a disciplina' (Maintain discipline) at (438, 667) on xpath=//*[@id="mG61Hd"]/div[2]/div/div[2]/div[9]/div/div/div[2]/div[1]/div[1]/la
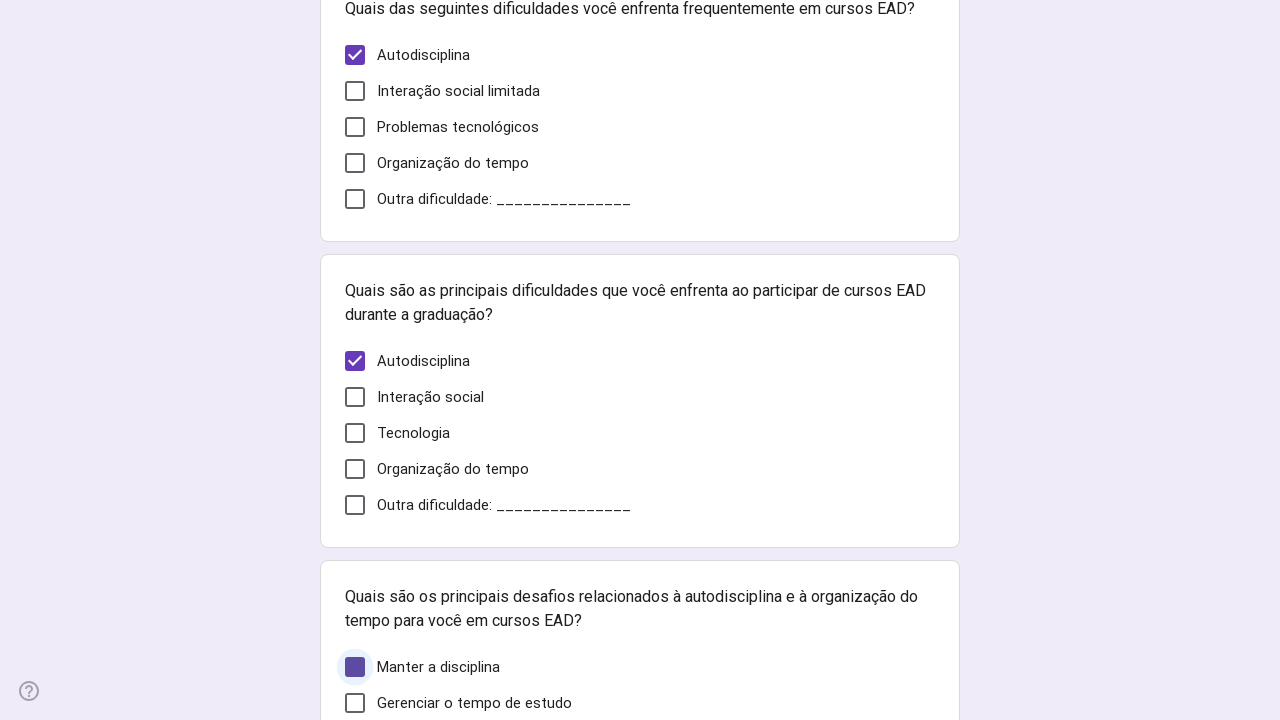

Clicked 'Causam frustração' (Cause frustration) at (442, 361) on xpath=//*[@id="mG61Hd"]/div[2]/div/div[2]/div[10]/div/div/div[2]/div[1]/div[1]/l
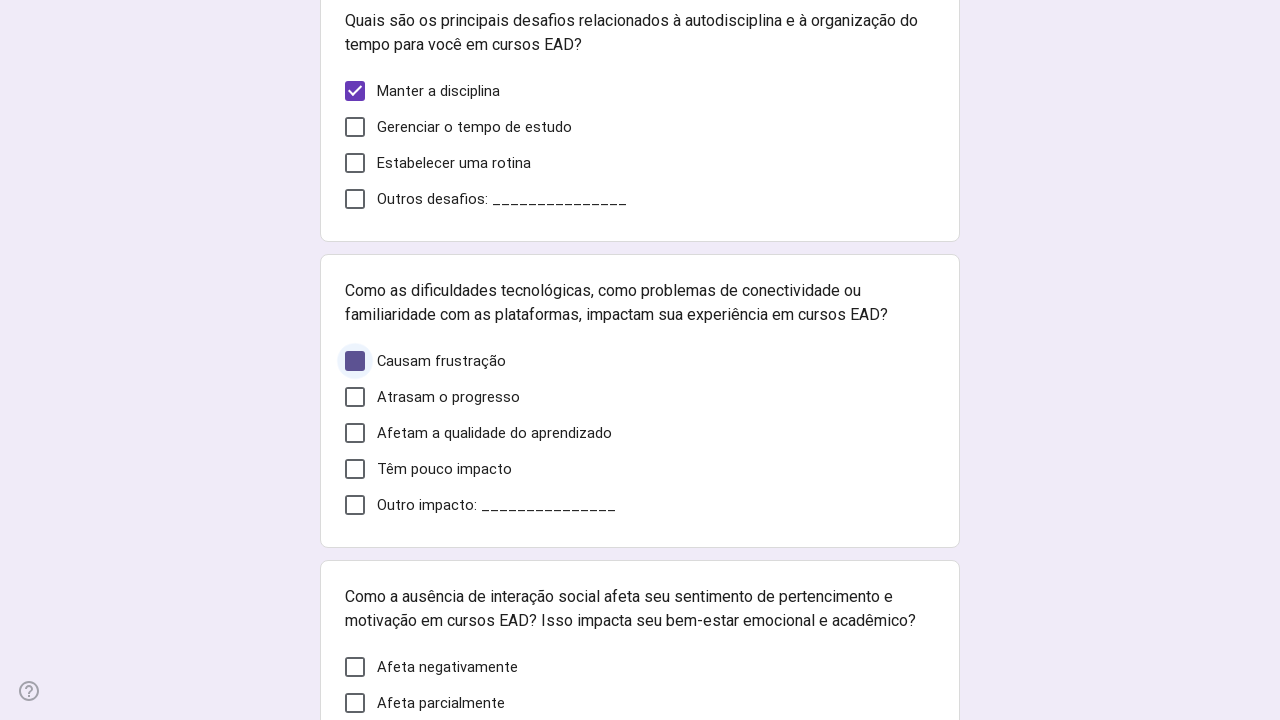

Clicked 'Afeta negativamente' (Affects negatively) at (448, 667) on xpath=//*[@id="mG61Hd"]/div[2]/div/div[2]/div[11]/div/div/div[2]/div[1]/div[1]/l
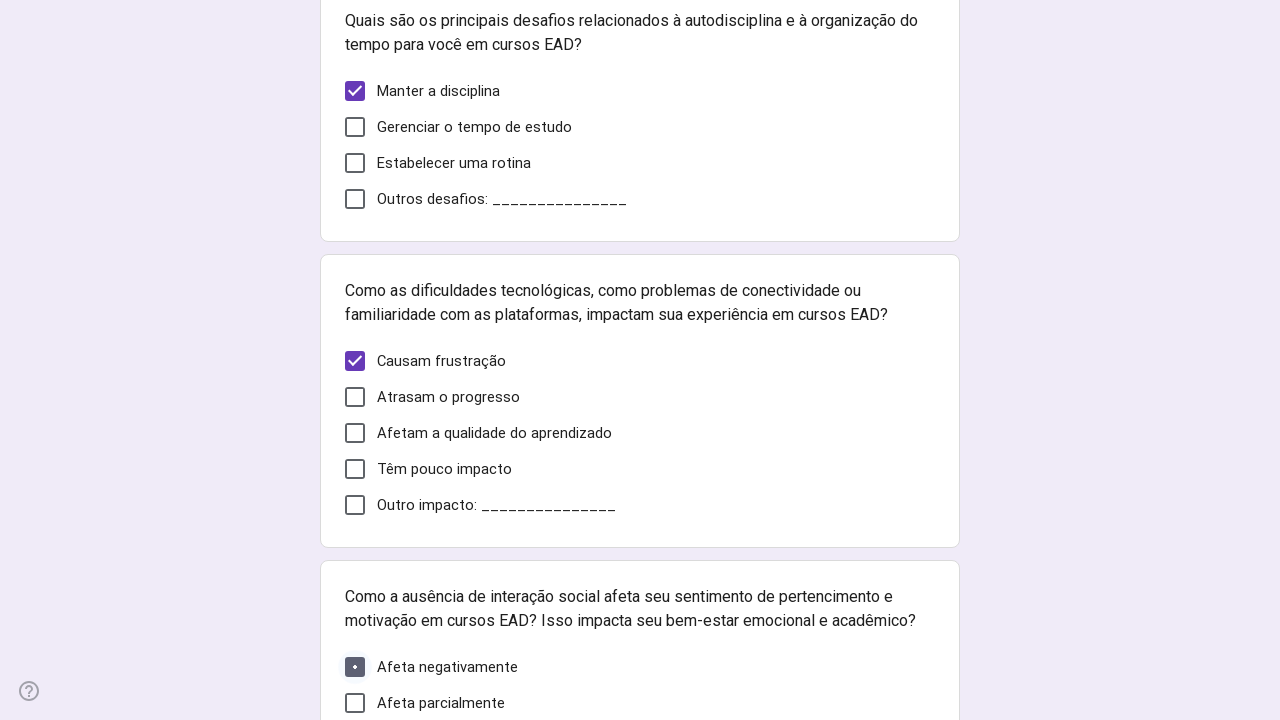

Clicked 'Definir metas regulares' (Set regular goals) at (454, 361) on xpath=//*[@id="mG61Hd"]/div[2]/div/div[2]/div[12]/div/div/div[2]/div[1]/div[1]/l
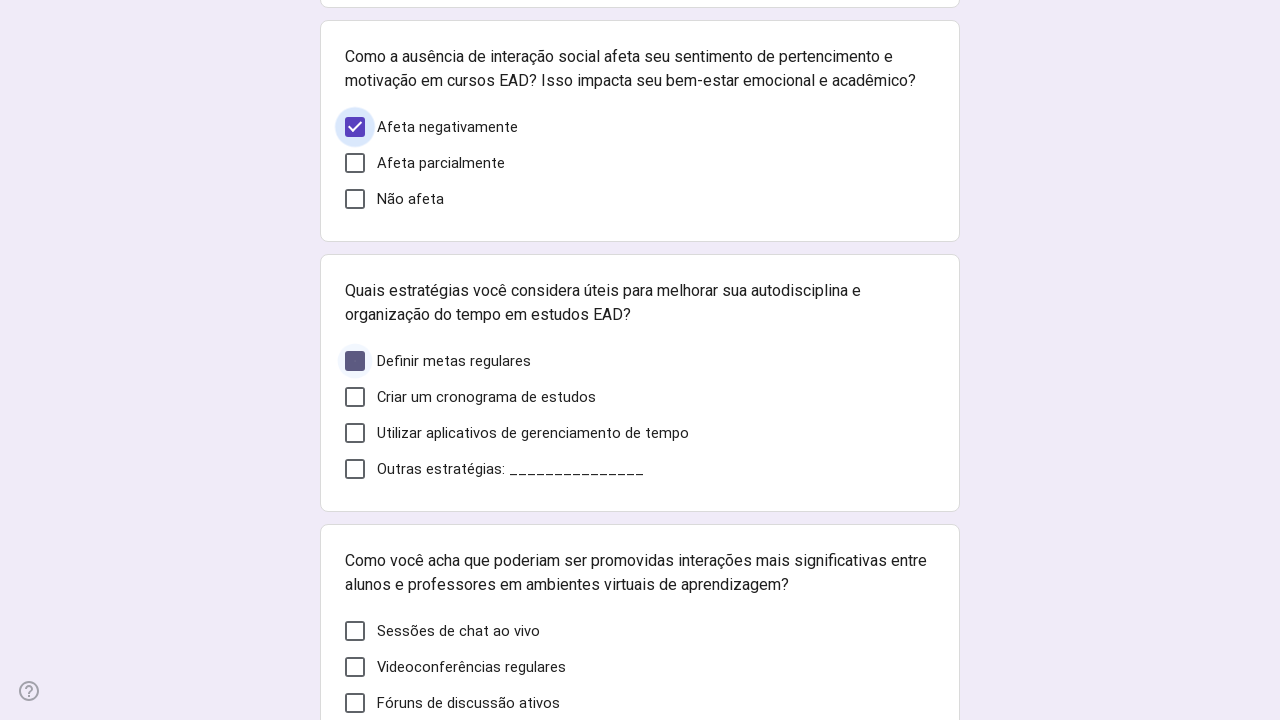

Clicked 'Sessões de chat ao vivo' (Live chat sessions) at (458, 631) on xpath=//*[@id="mG61Hd"]/div[2]/div/div[2]/div[13]/div/div/div[2]/div[1]/div[1]/l
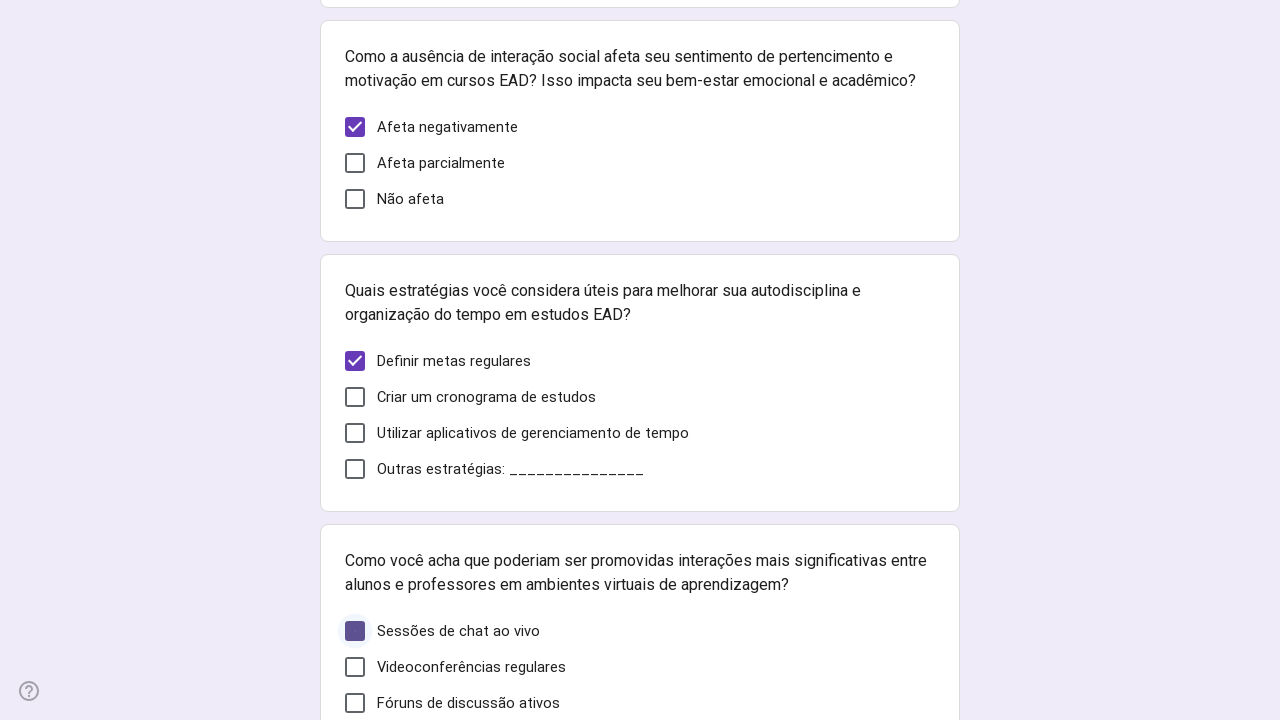

Clicked 'Workshops de familiarização com plataformas' (Platform familiarization workshops) at (533, 361) on xpath=//*[@id="mG61Hd"]/div[2]/div/div[2]/div[14]/div/div/div[2]/div[1]/div[1]/l
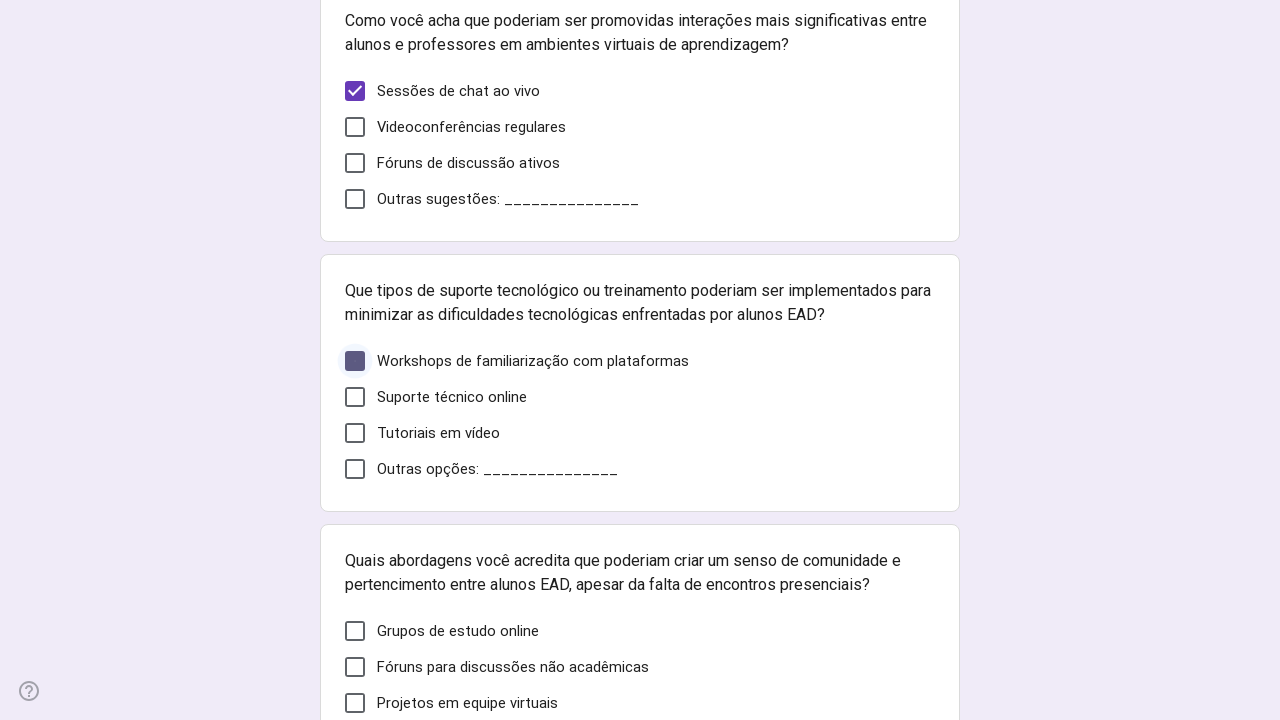

Clicked 'Grupos de estudo online' (Online study groups) at (458, 631) on xpath=//*[@id="mG61Hd"]/div[2]/div/div[2]/div[15]/div/div/div[2]/div[1]/div[1]/l
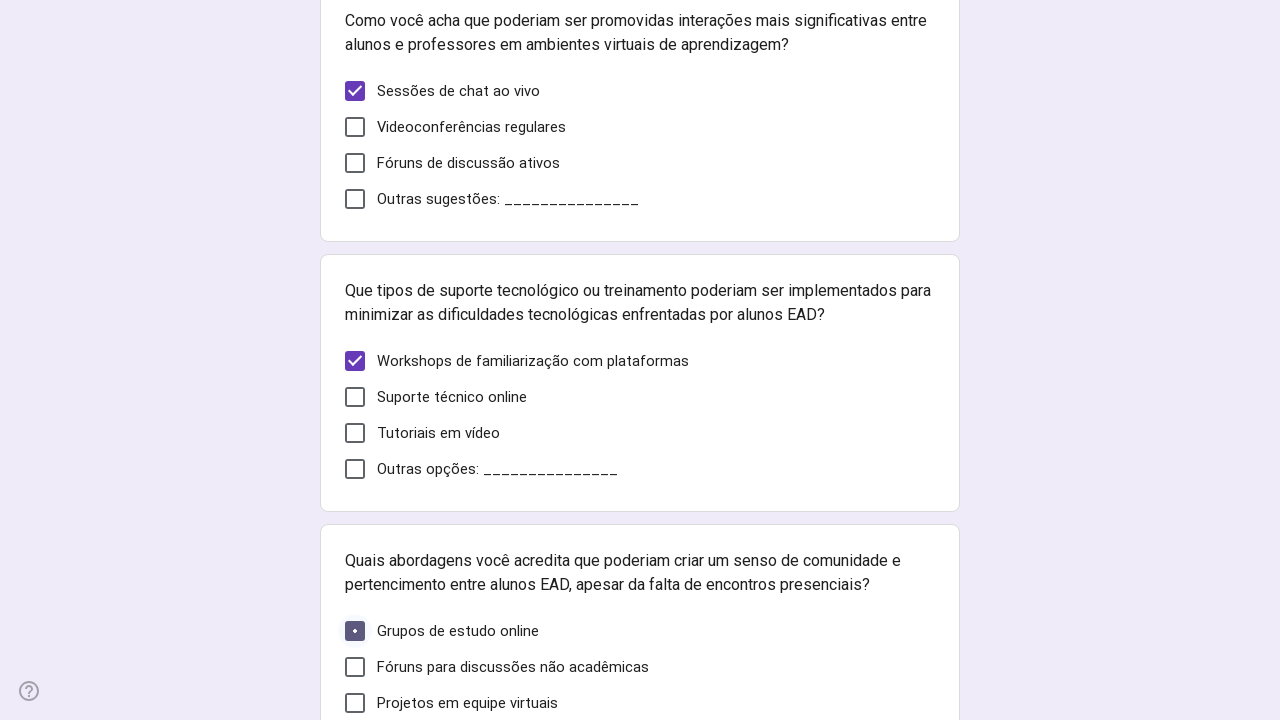

Clicked 'Seria benéfico para interação' (Would be beneficial for interaction) at (474, 411) on xpath=//*[@id="mG61Hd"]/div[2]/div/div[2]/div[16]/div/div/div[2]/div[1]/div[1]/l
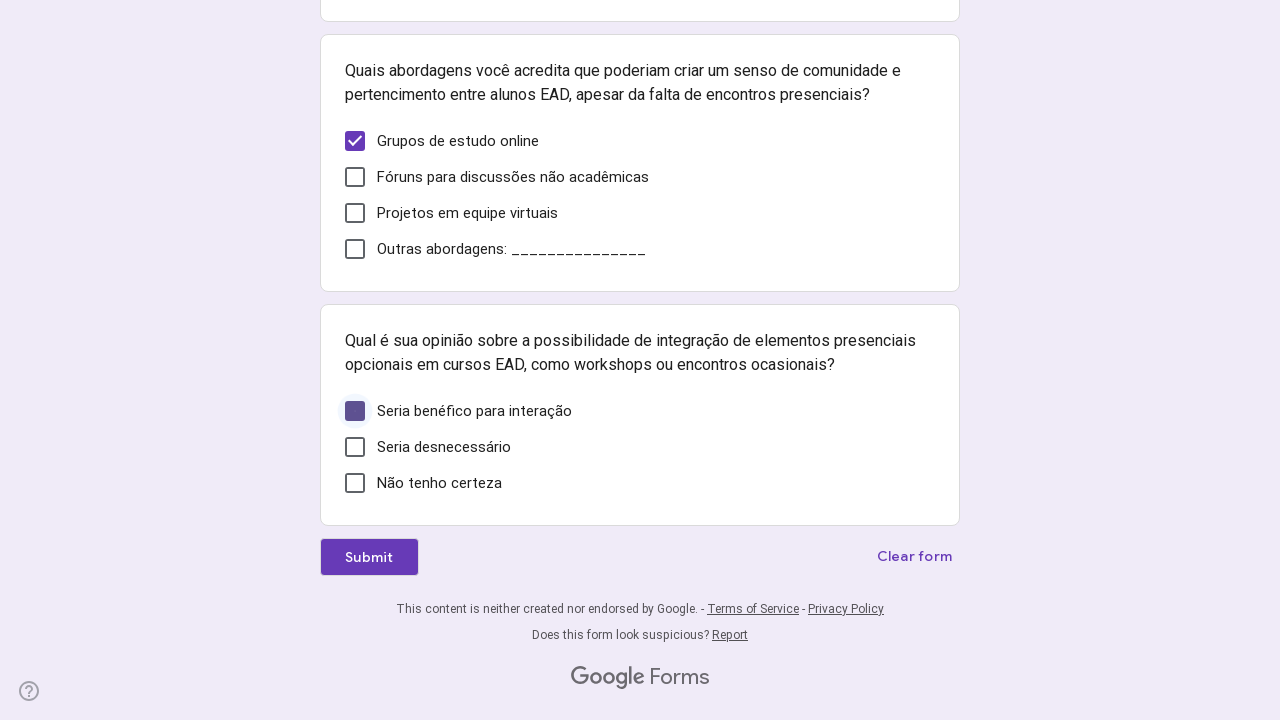

Clicked submit button to submit the Google Forms survey at (369, 557) on xpath=//*[@id="mG61Hd"]/div[2]/div/div[3]/div/div[1]/div/span/span
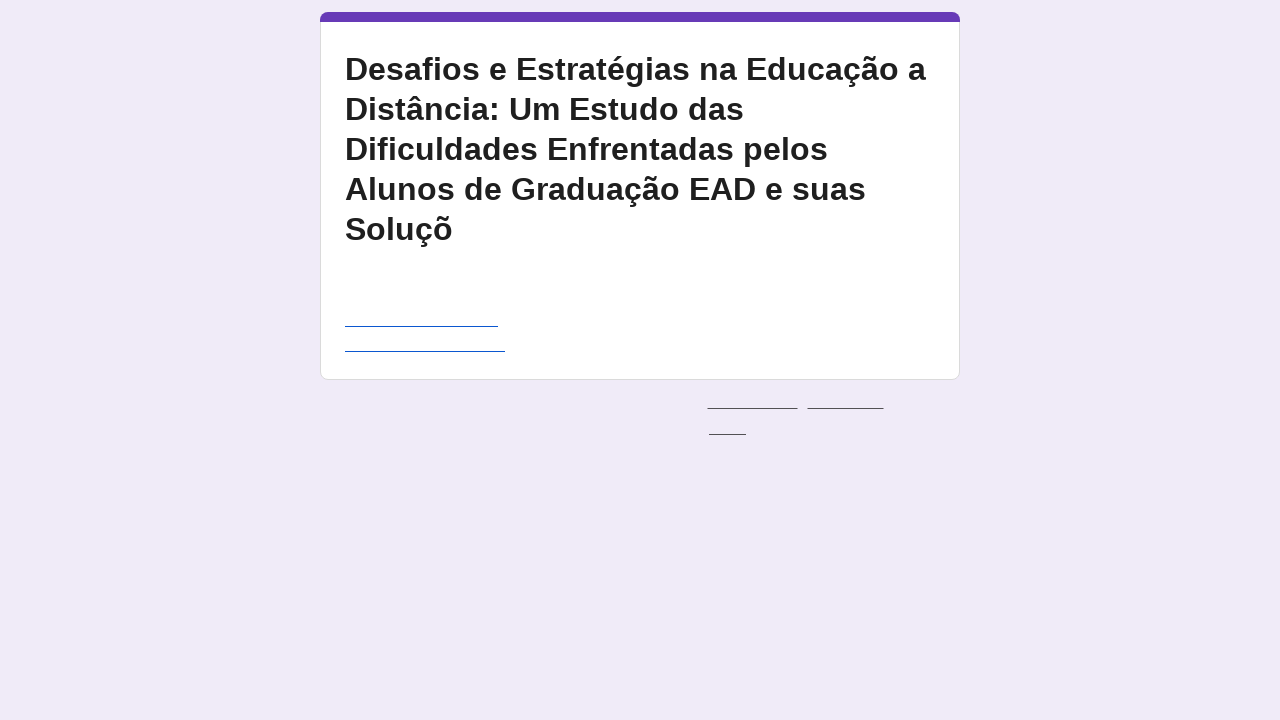

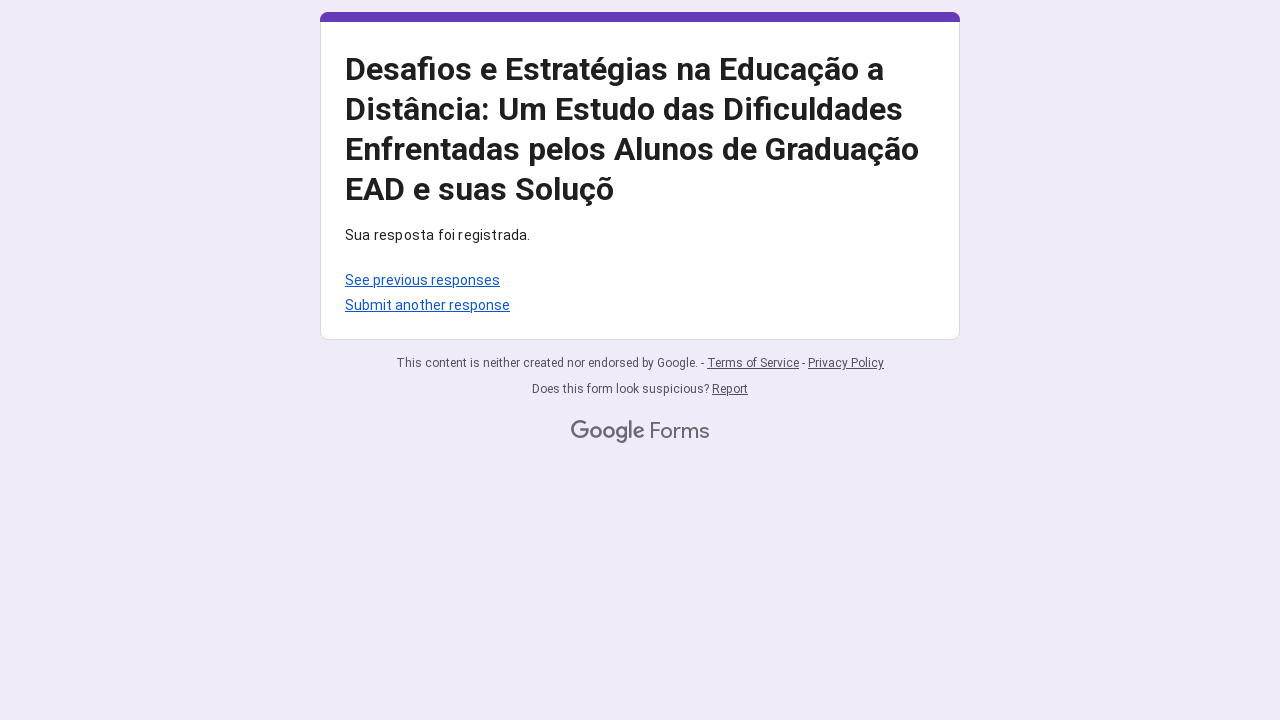